Tests keyboard navigation accessibility by pressing Tab repeatedly to verify all interactive elements can be reached via keyboard and that Enter/Space keys work on buttons.

Starting URL: https://vridge-xyc331ybx-vlanets-projects.vercel.app/dashboard

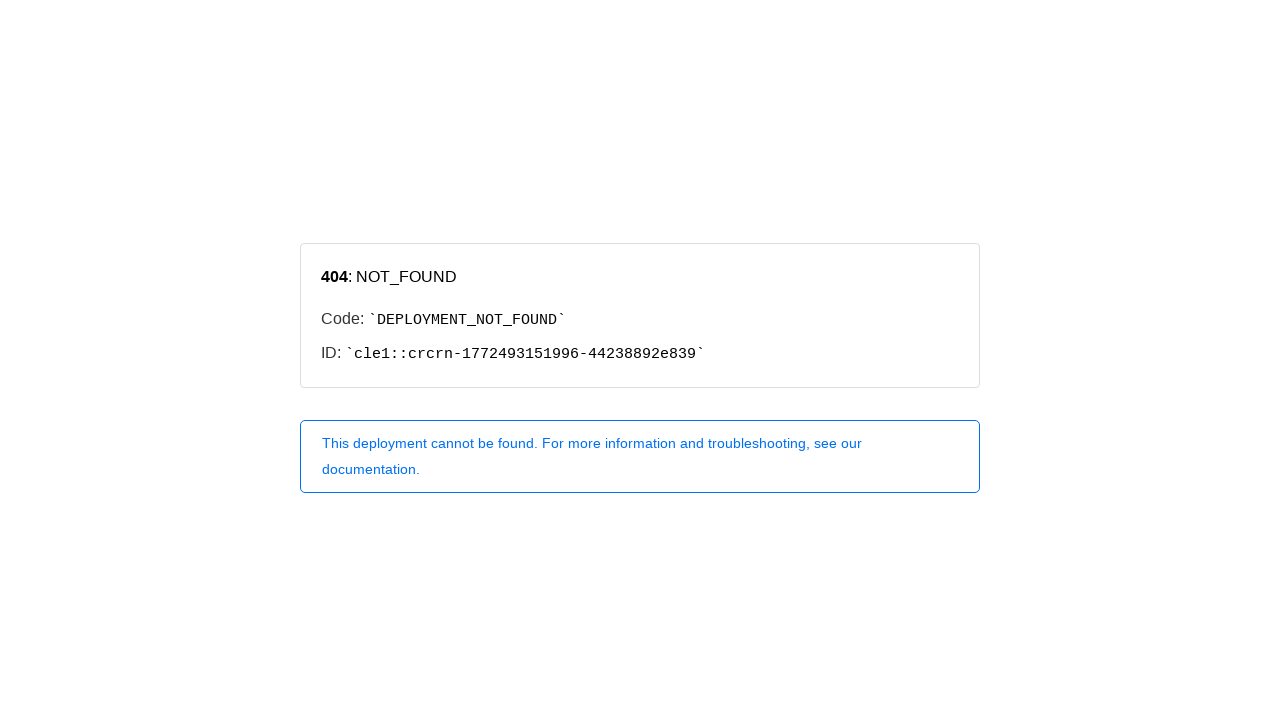

Waited for page to load (networkidle state)
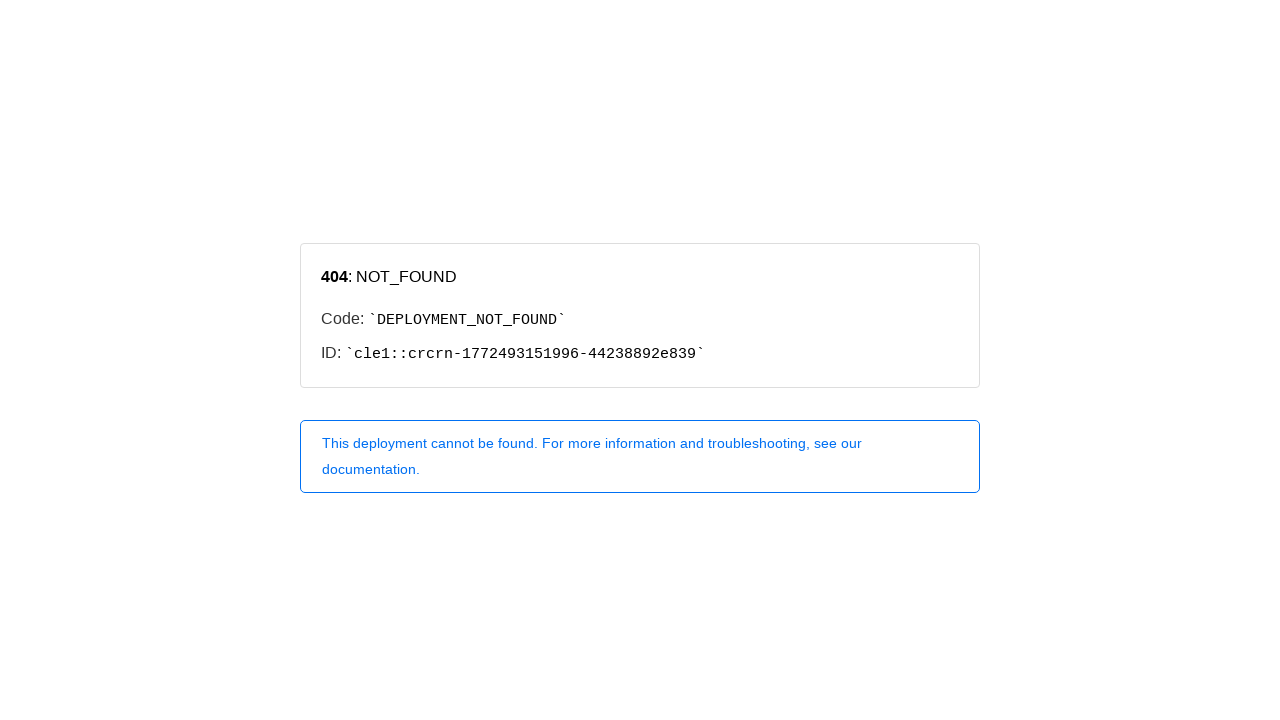

Pressed Tab key (iteration 1/20)
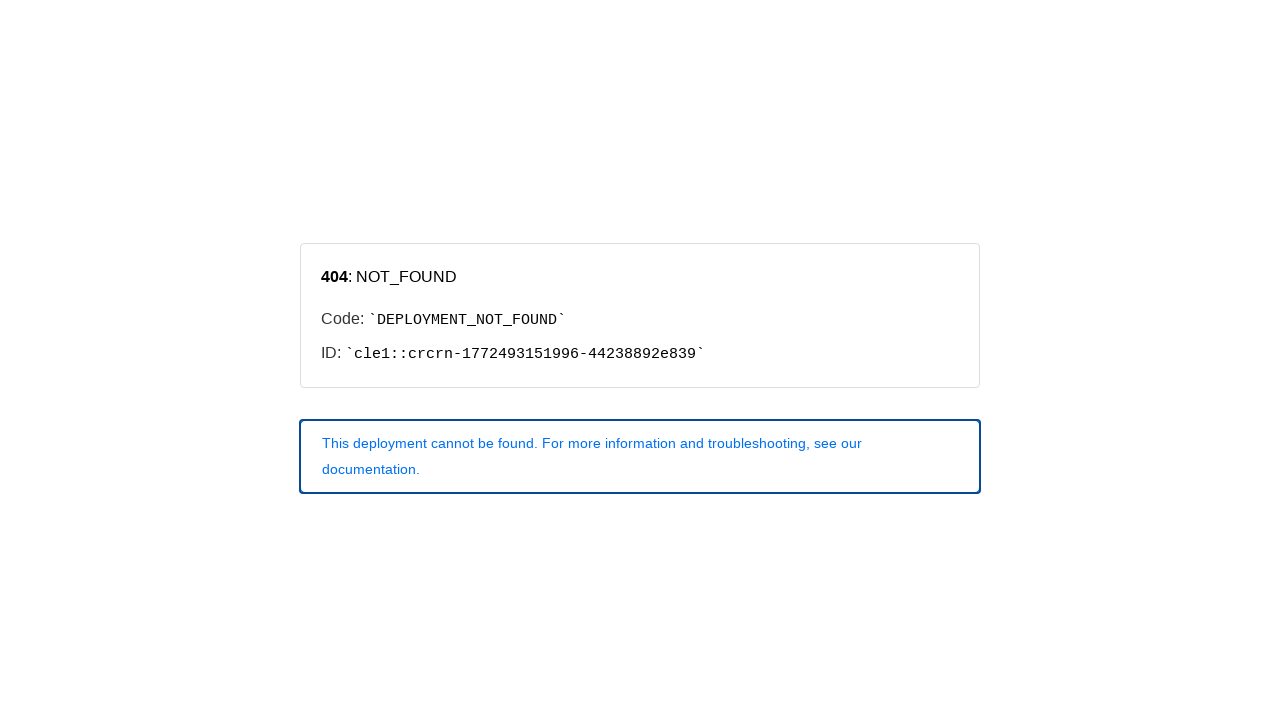

Retrieved focused element info: A
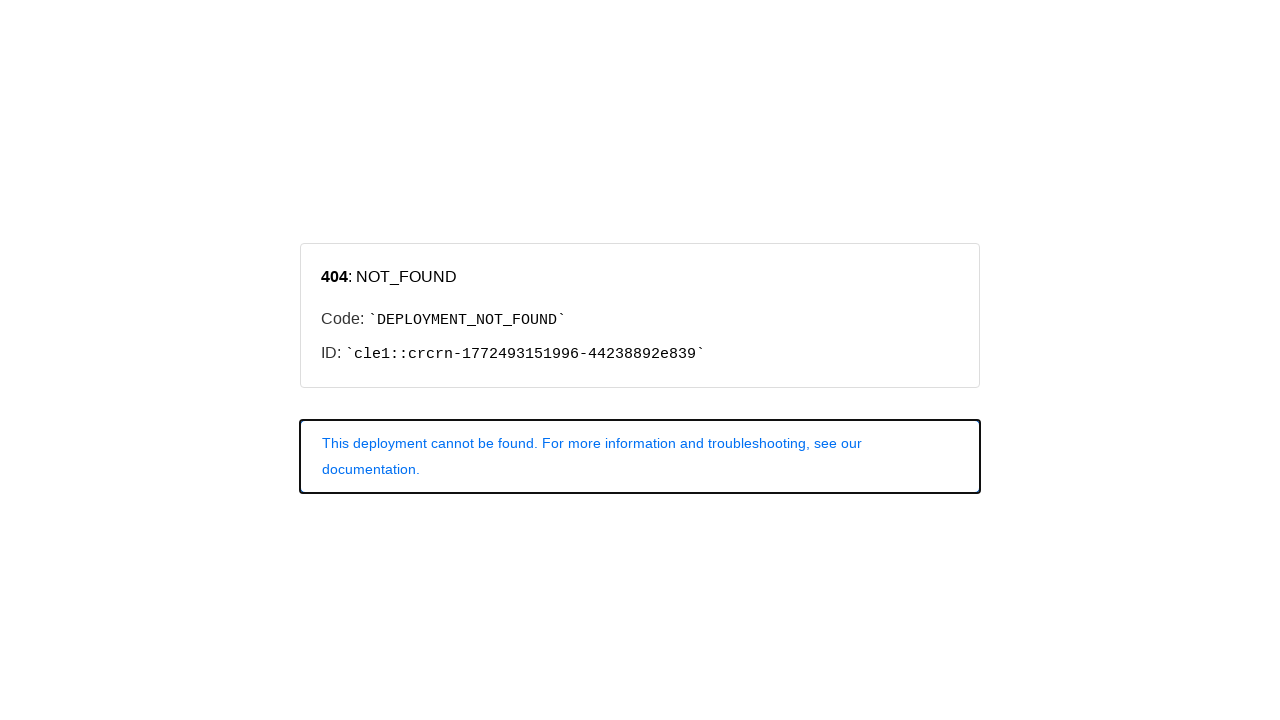

Added new focusable element to list: A
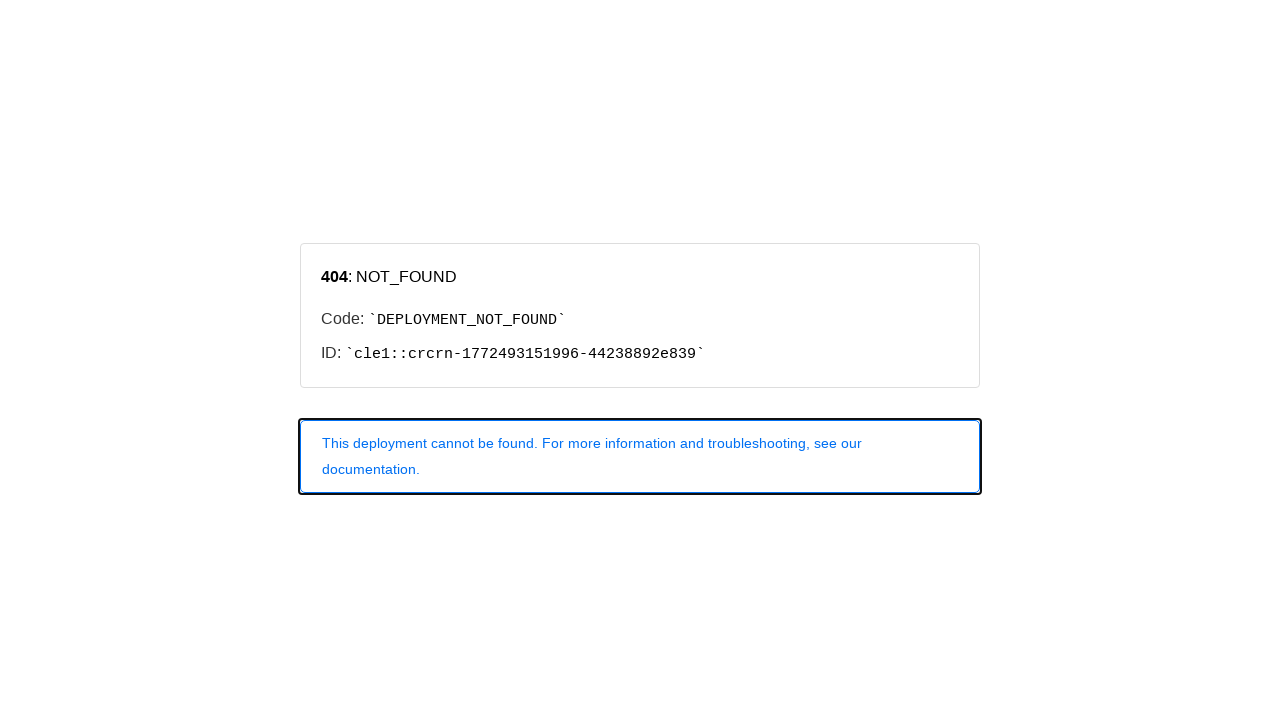

Pressed Tab key (iteration 2/20)
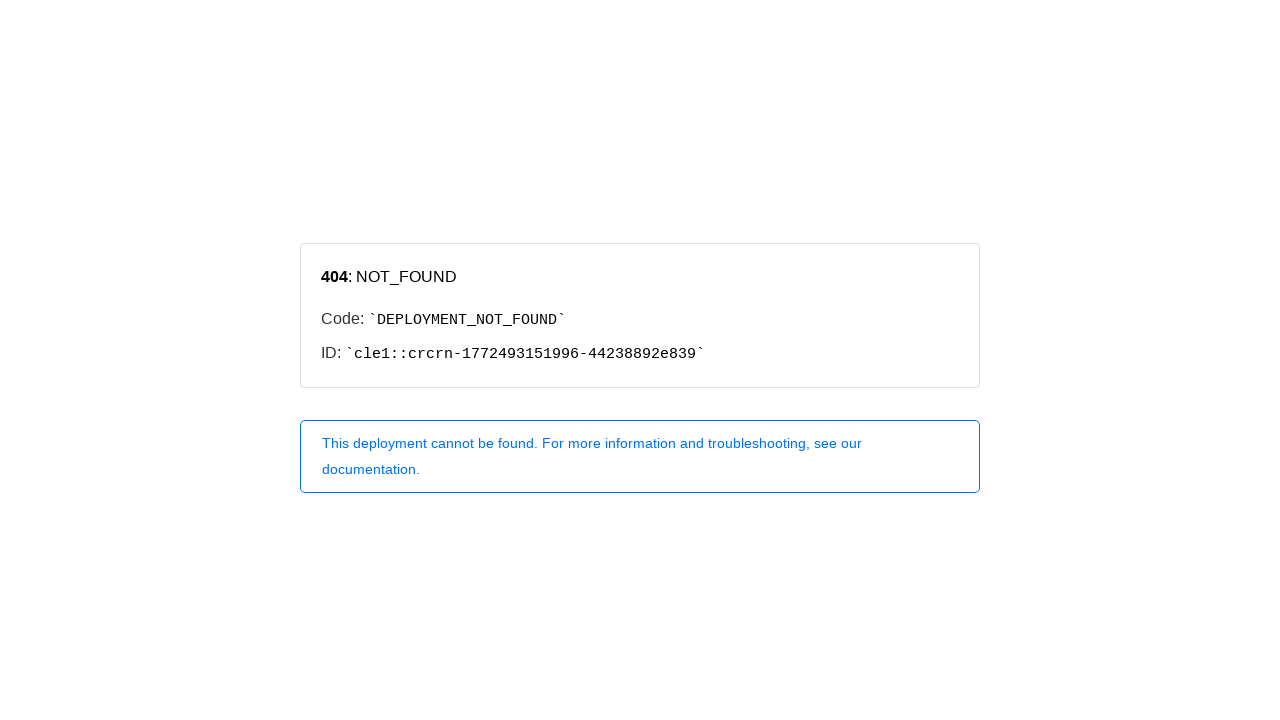

Retrieved focused element info: BODY
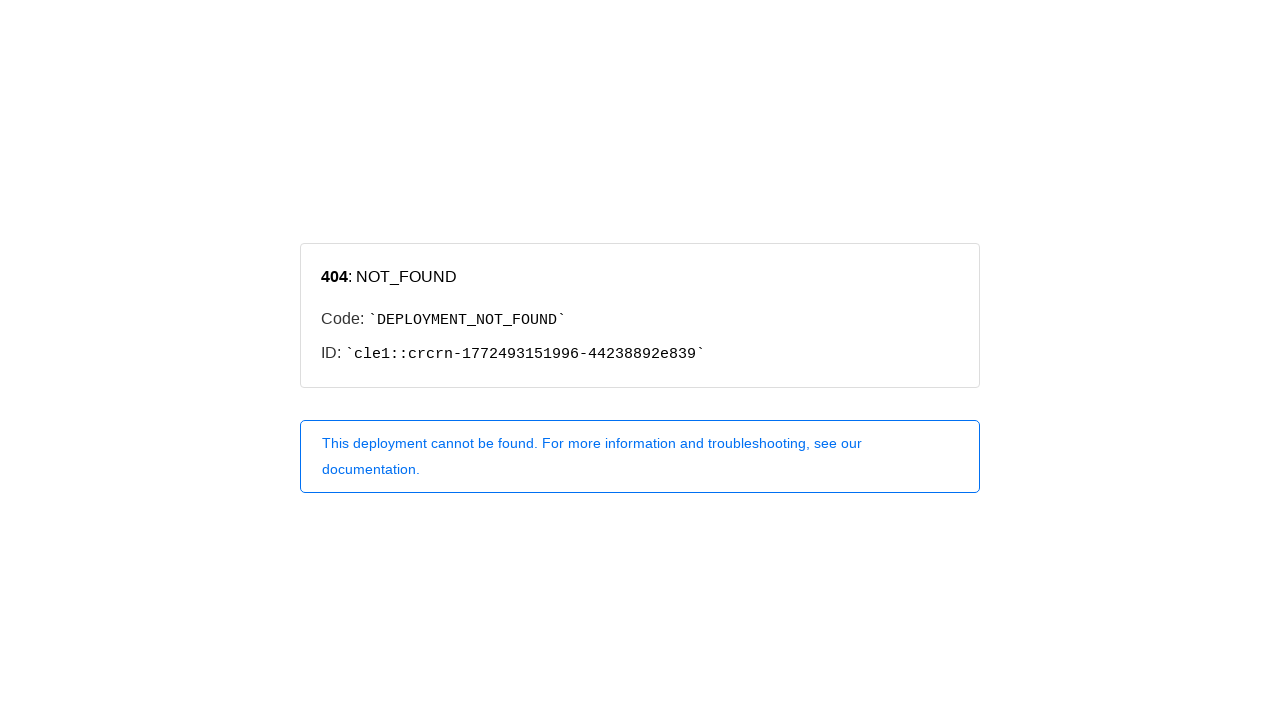

Added new focusable element to list: BODY
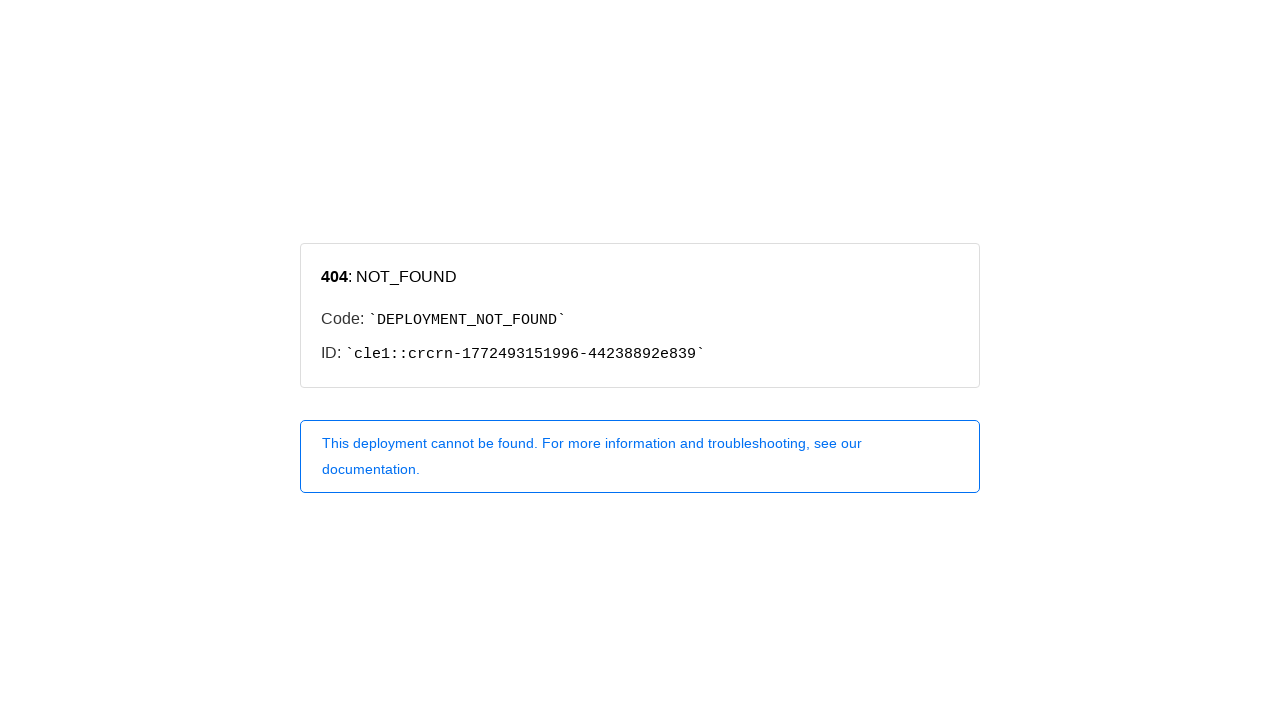

Pressed Tab key (iteration 3/20)
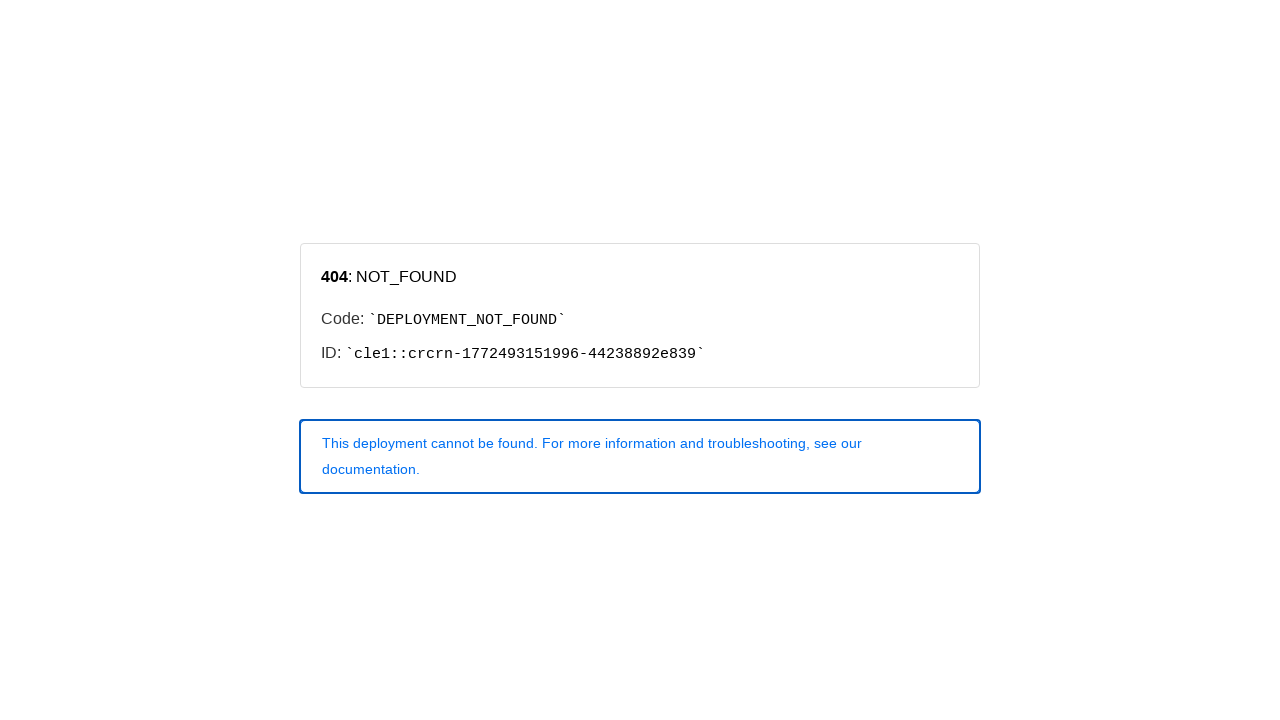

Retrieved focused element info: A
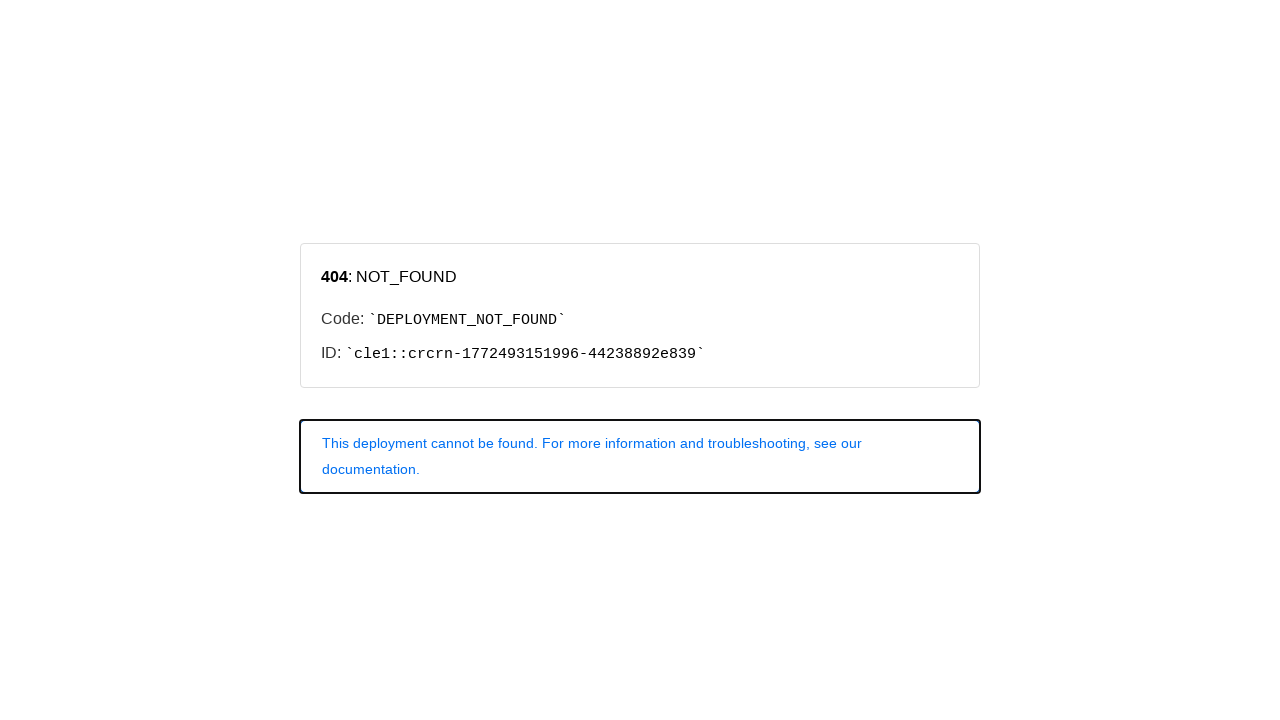

Pressed Tab key (iteration 4/20)
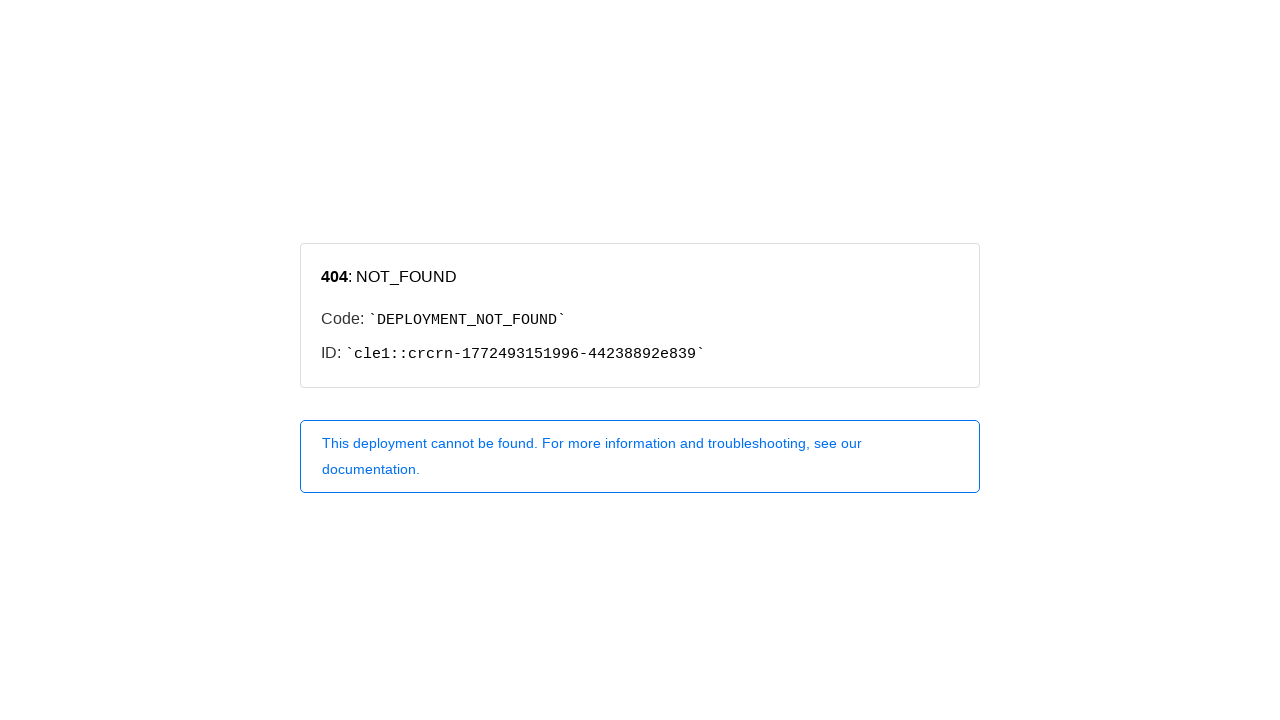

Retrieved focused element info: BODY
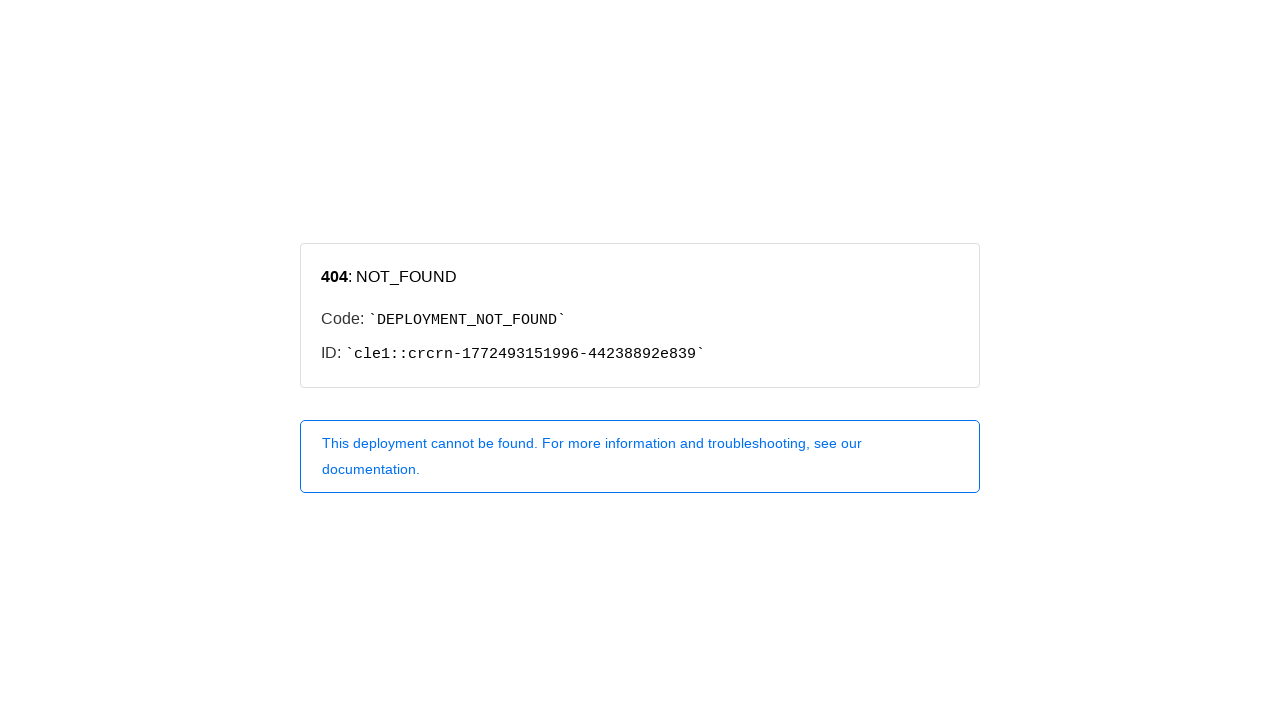

Pressed Tab key (iteration 5/20)
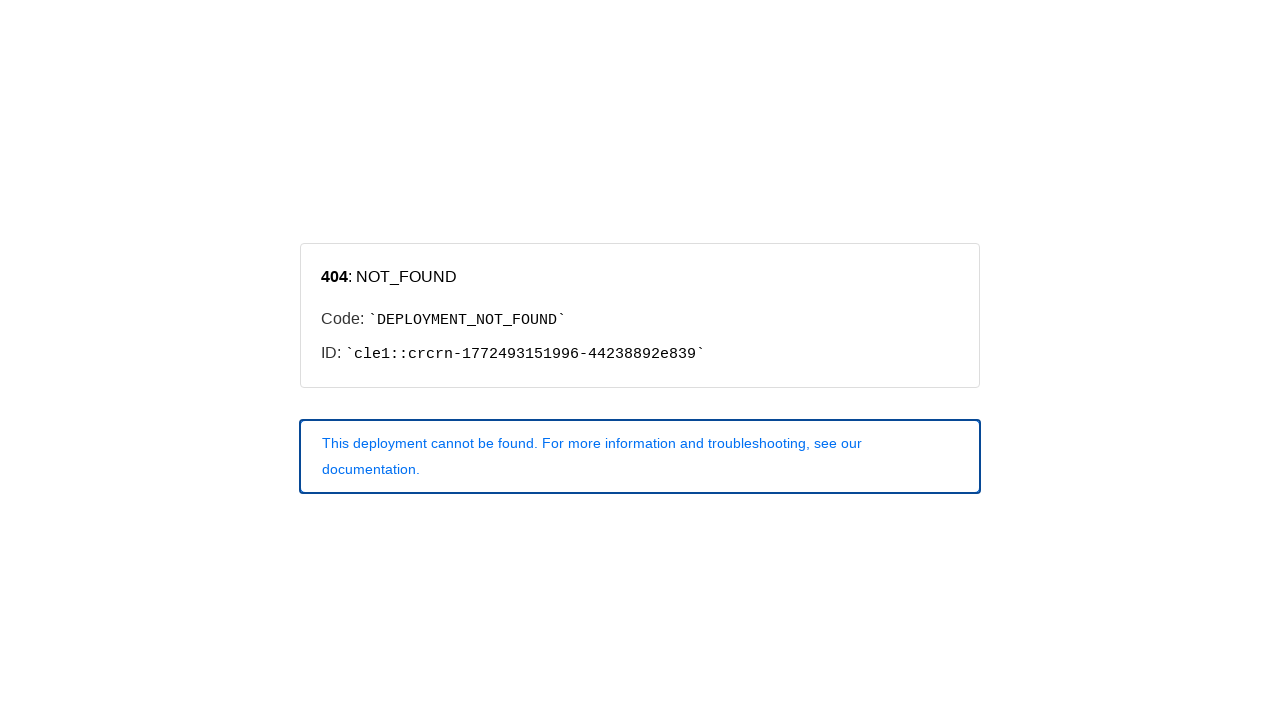

Retrieved focused element info: A
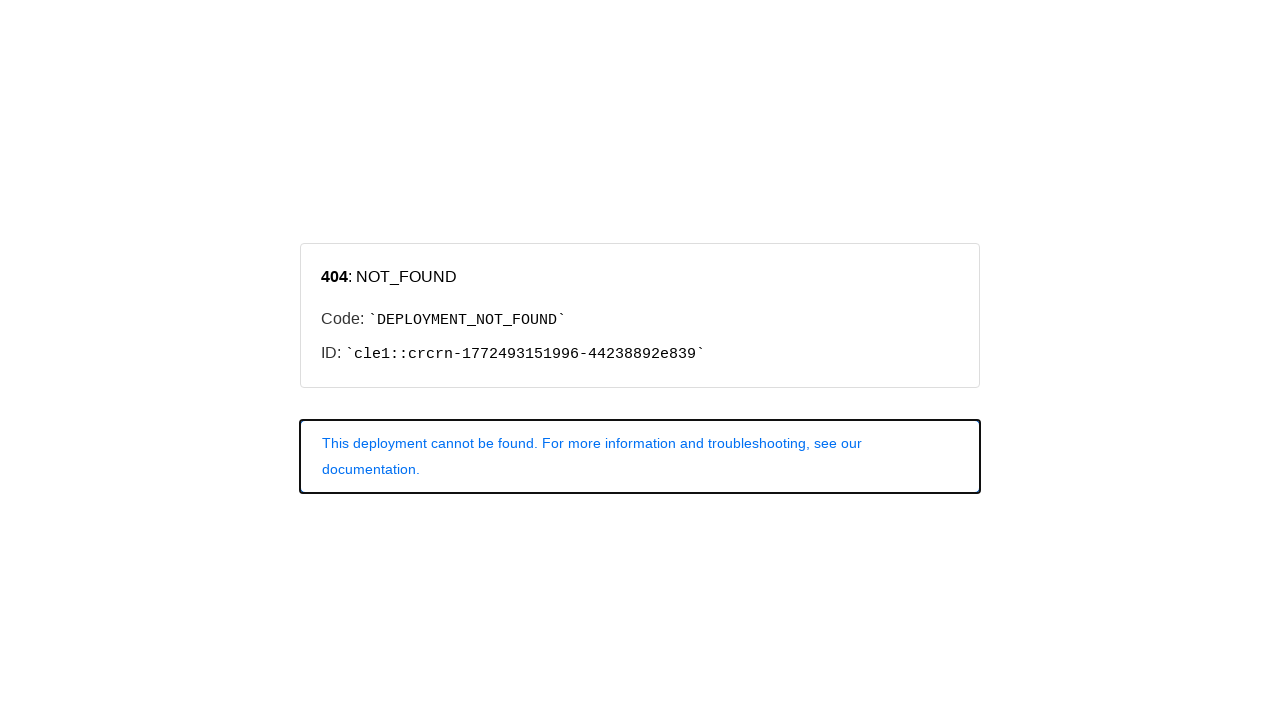

Pressed Tab key (iteration 6/20)
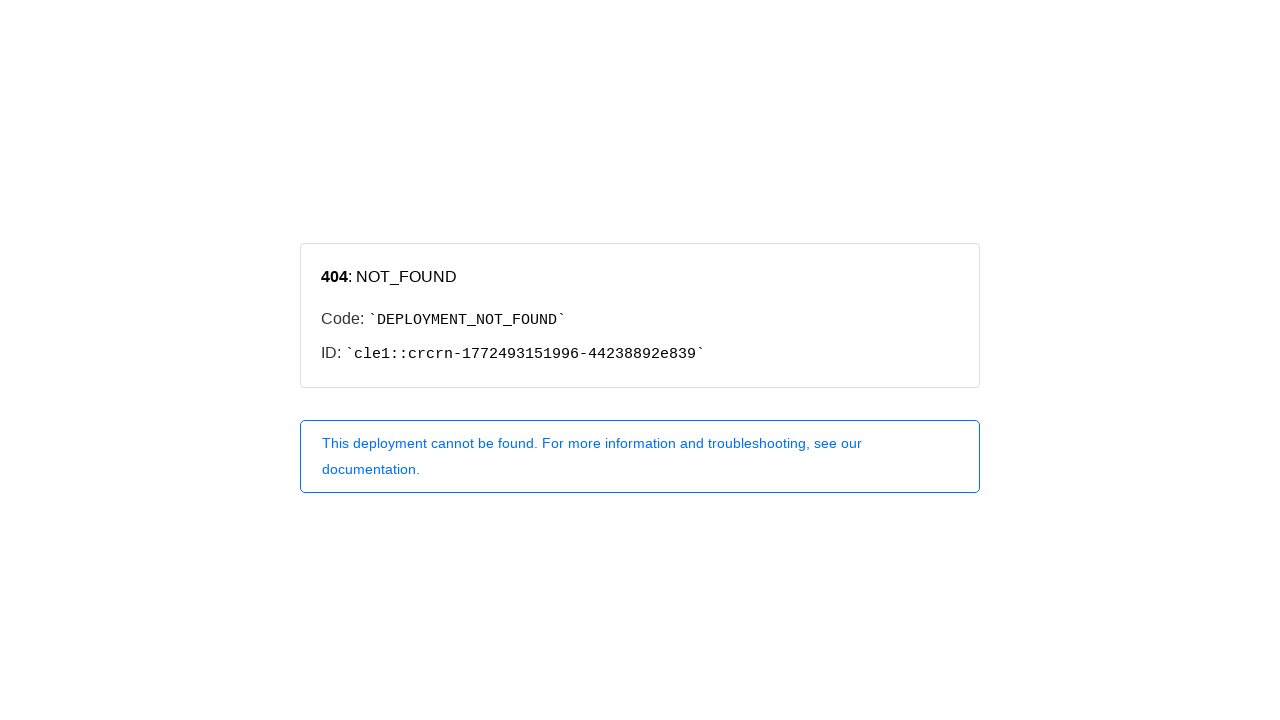

Retrieved focused element info: BODY
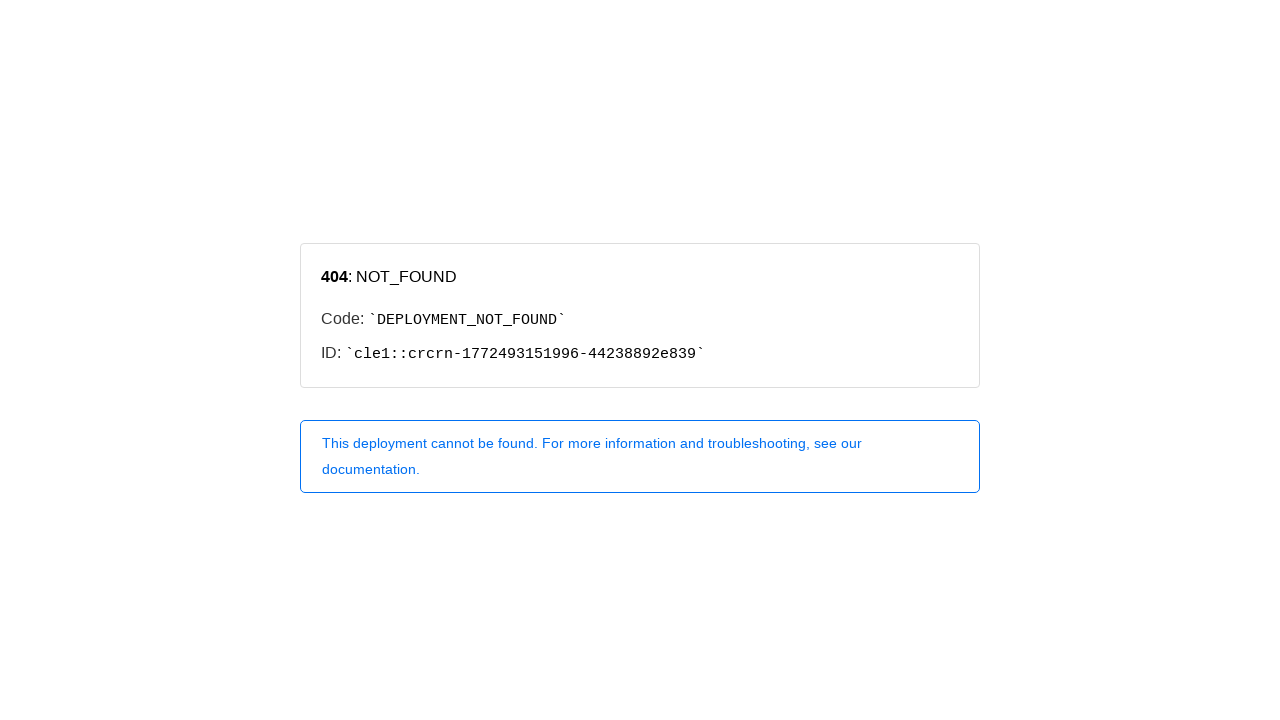

Pressed Tab key (iteration 7/20)
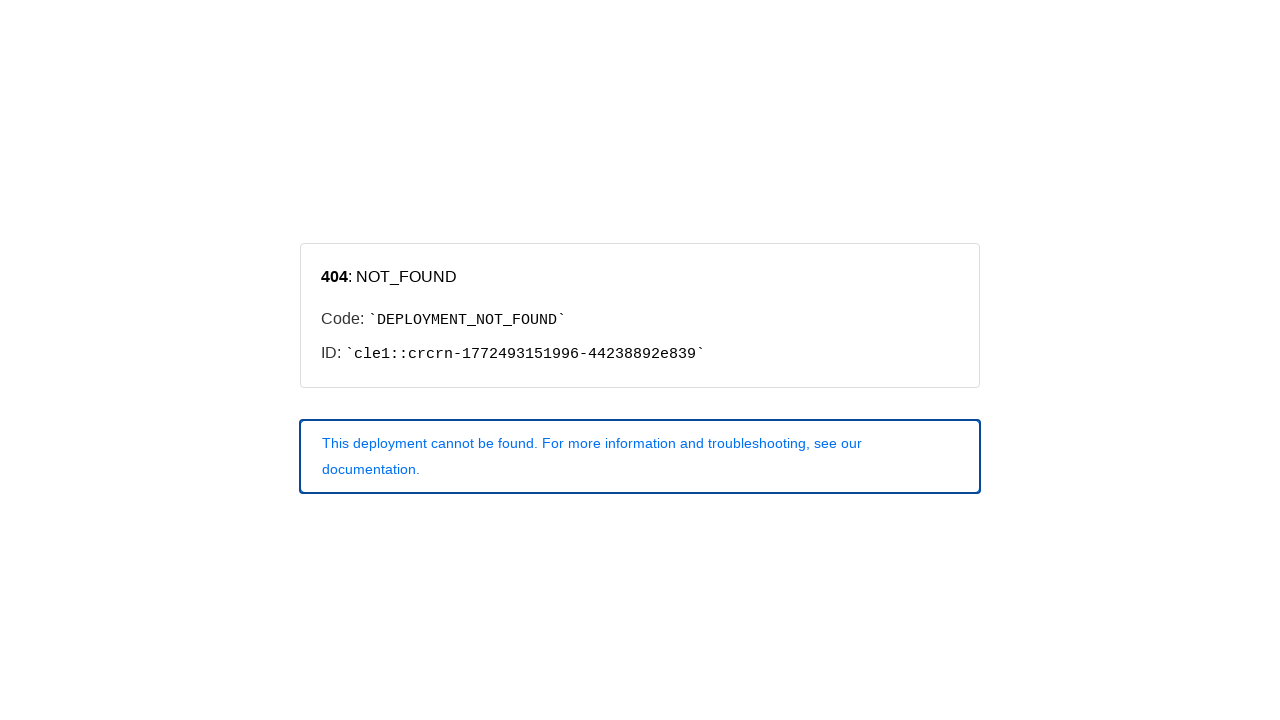

Retrieved focused element info: A
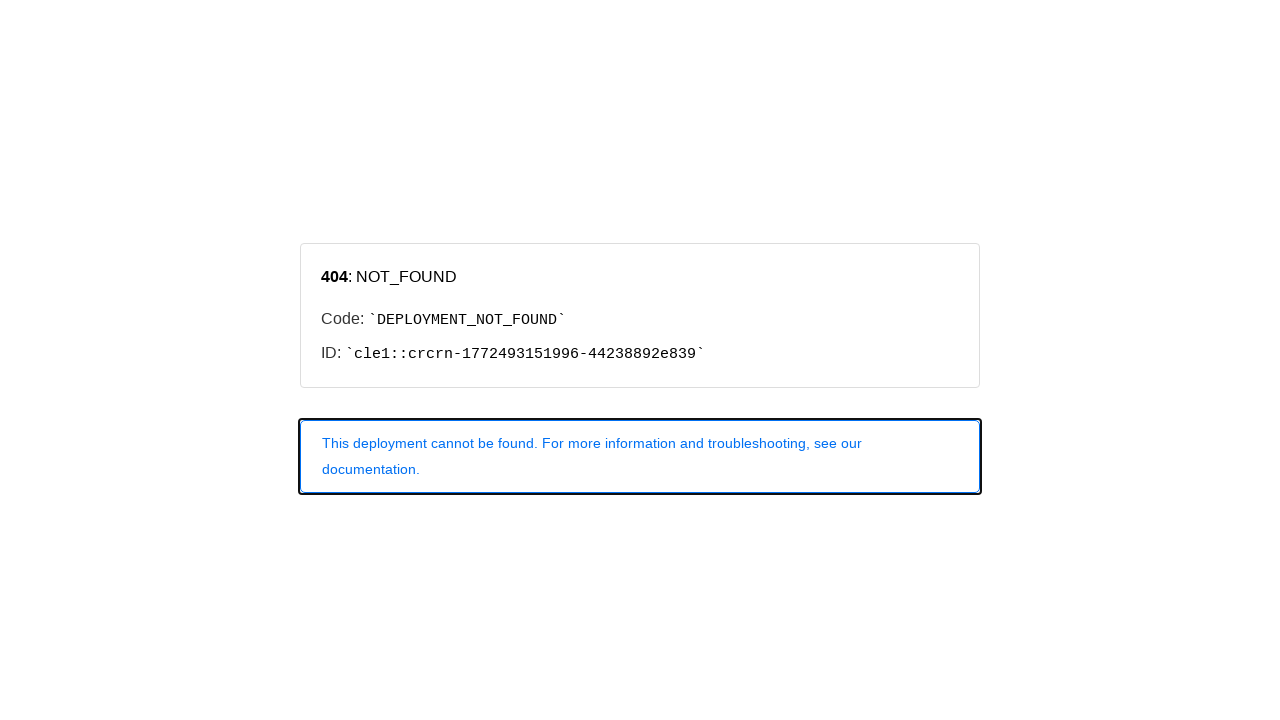

Pressed Tab key (iteration 8/20)
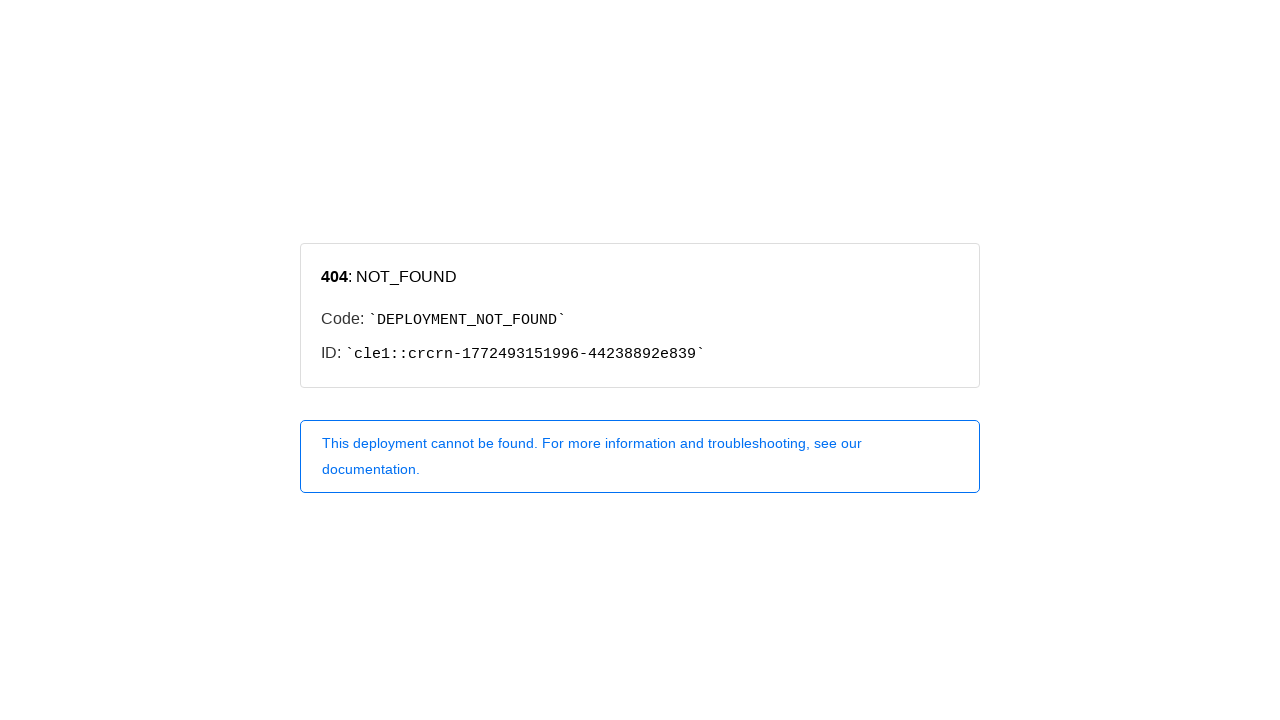

Retrieved focused element info: BODY
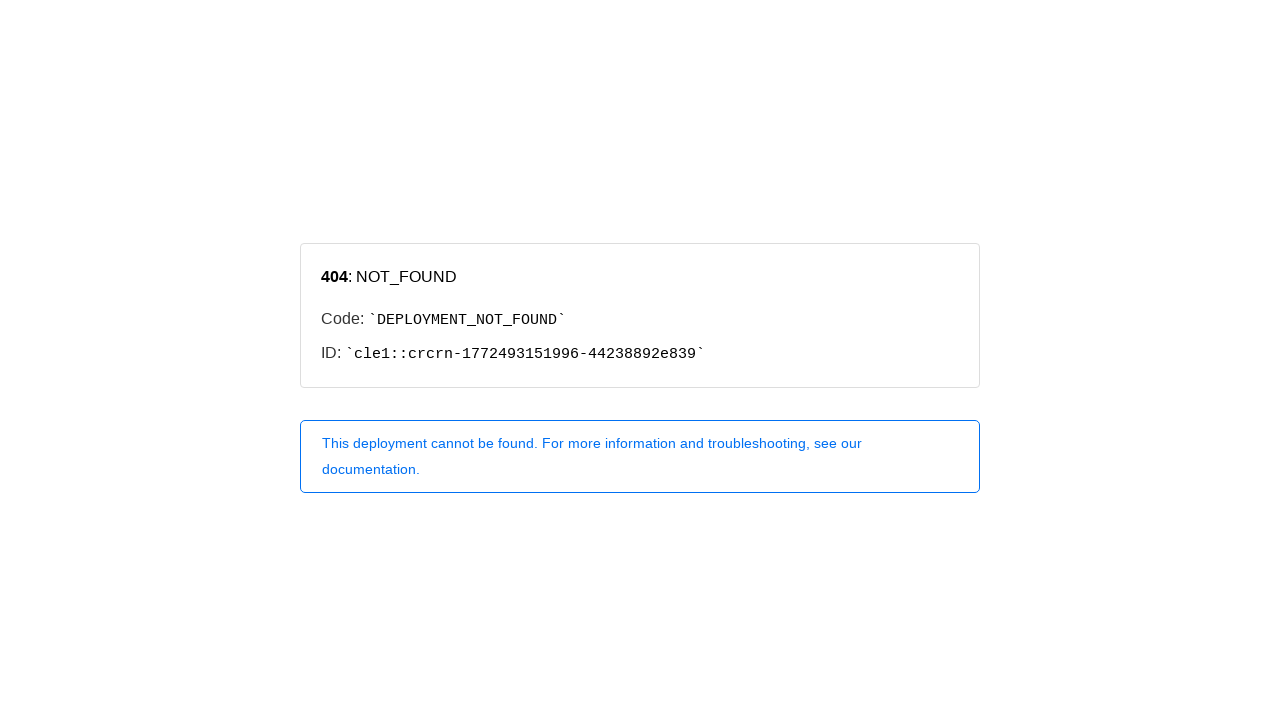

Pressed Tab key (iteration 9/20)
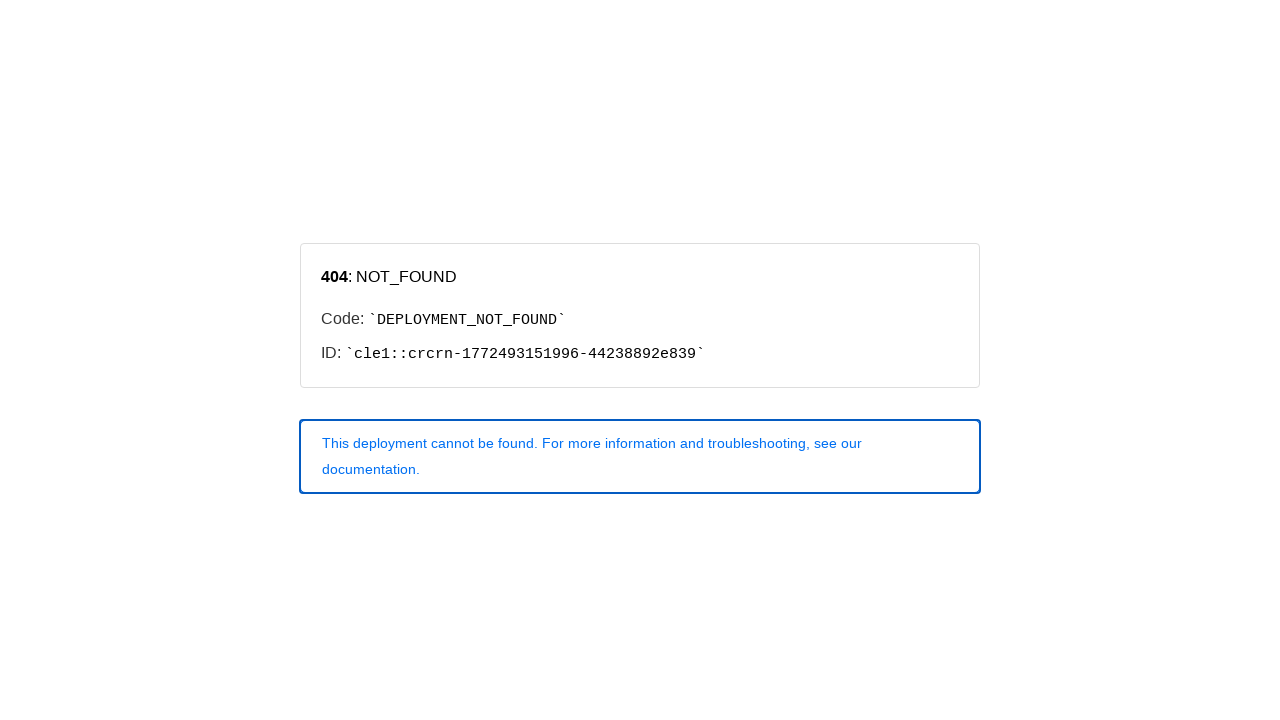

Retrieved focused element info: A
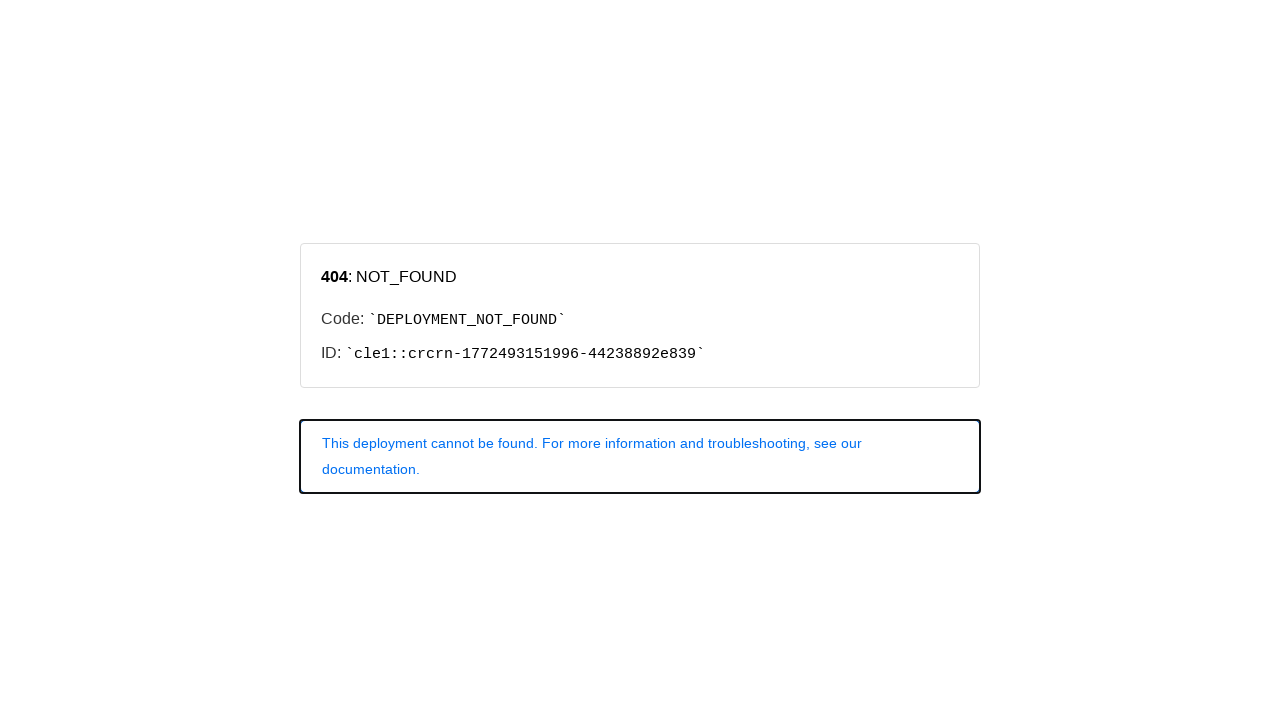

Pressed Tab key (iteration 10/20)
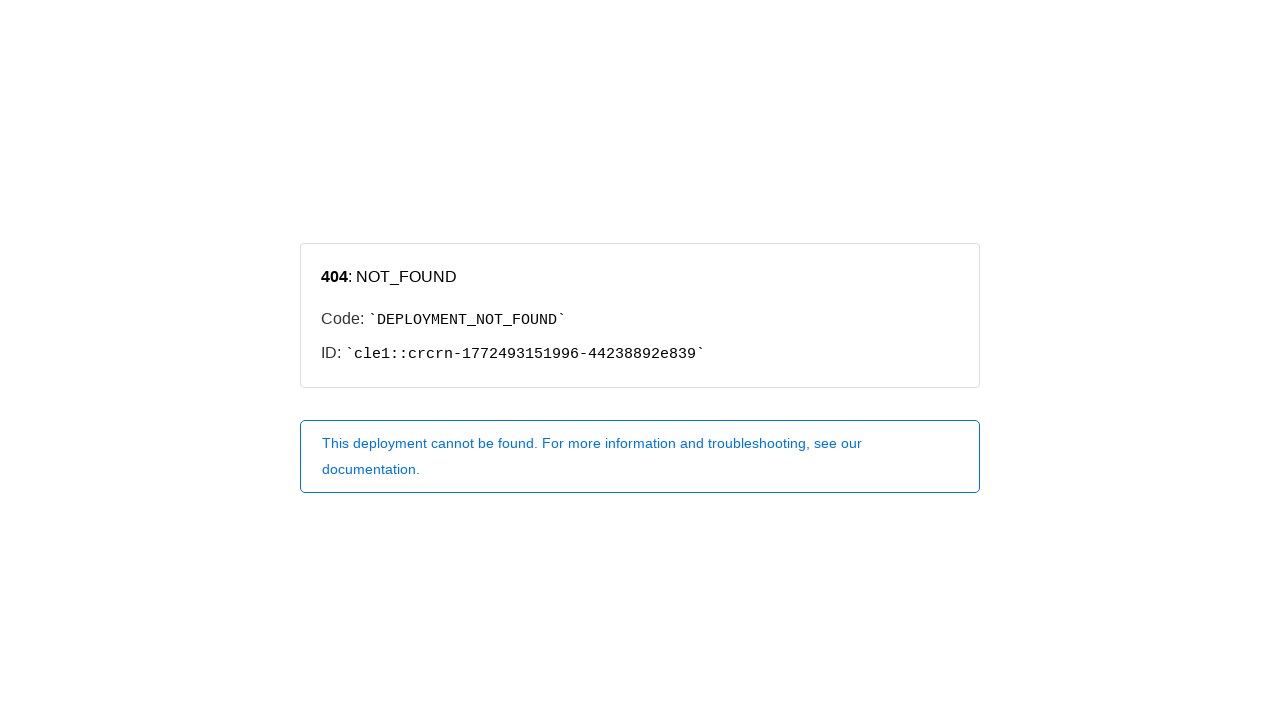

Retrieved focused element info: BODY
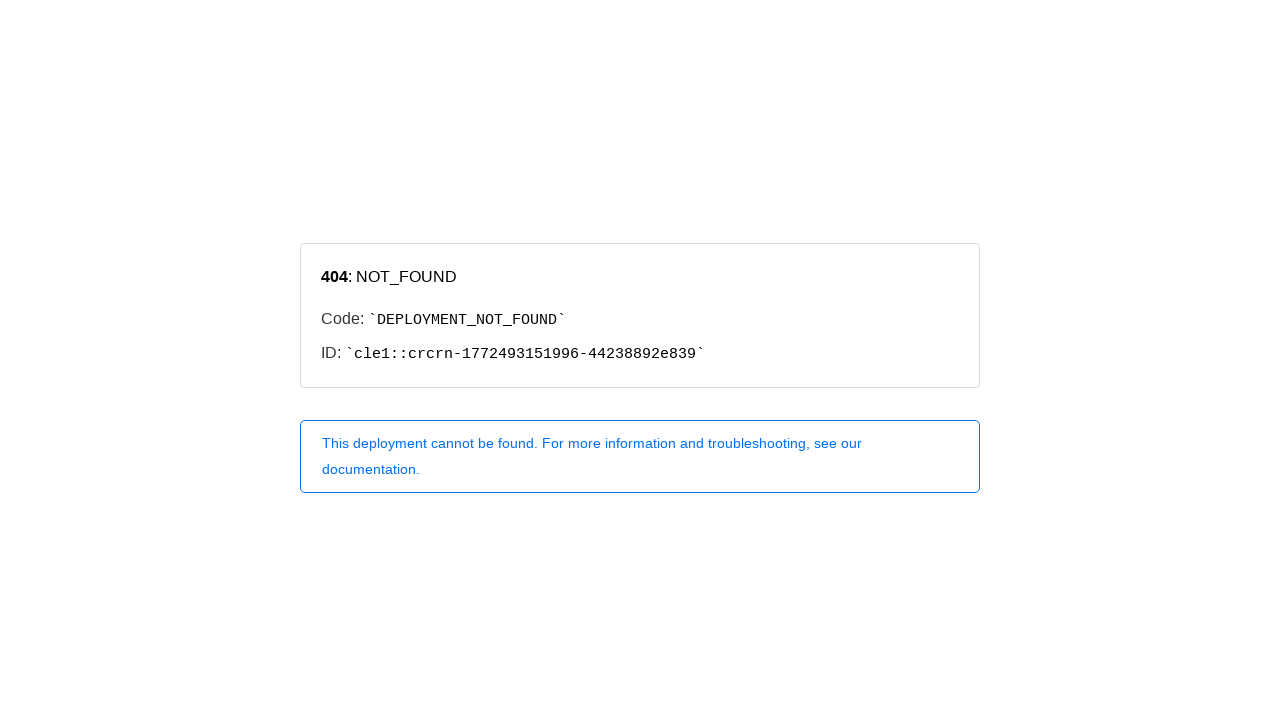

Pressed Tab key (iteration 11/20)
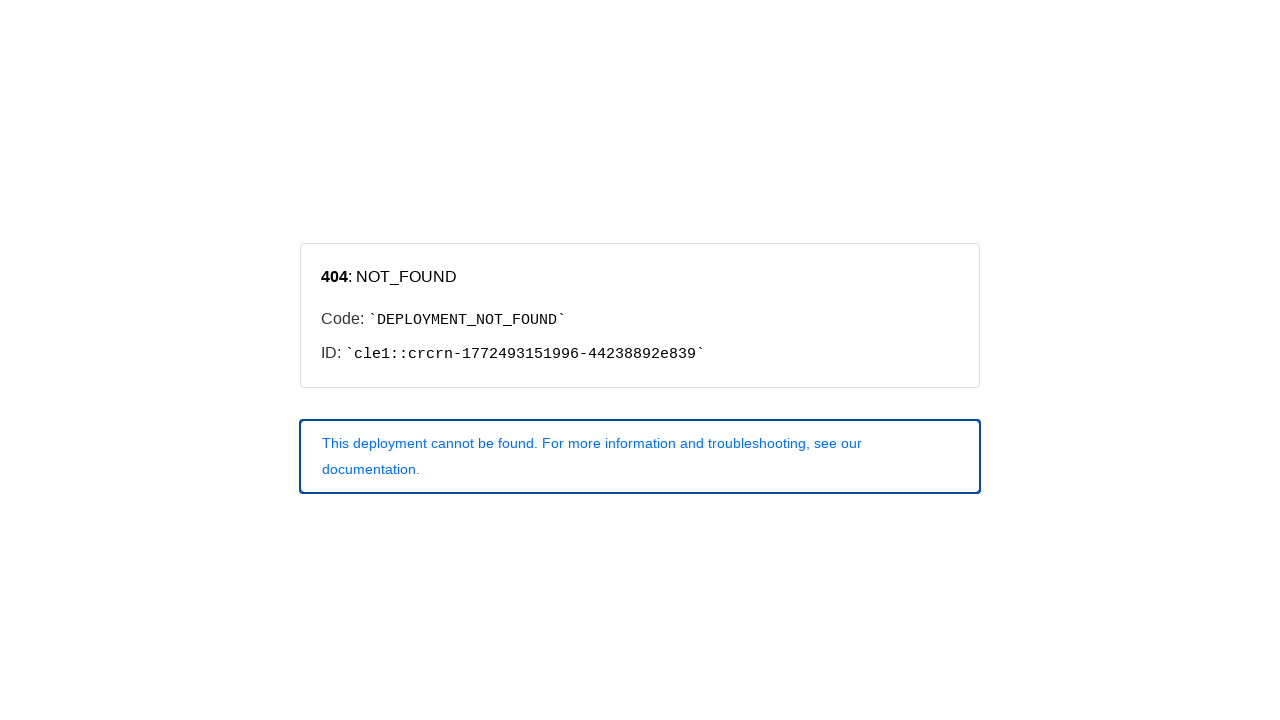

Retrieved focused element info: A
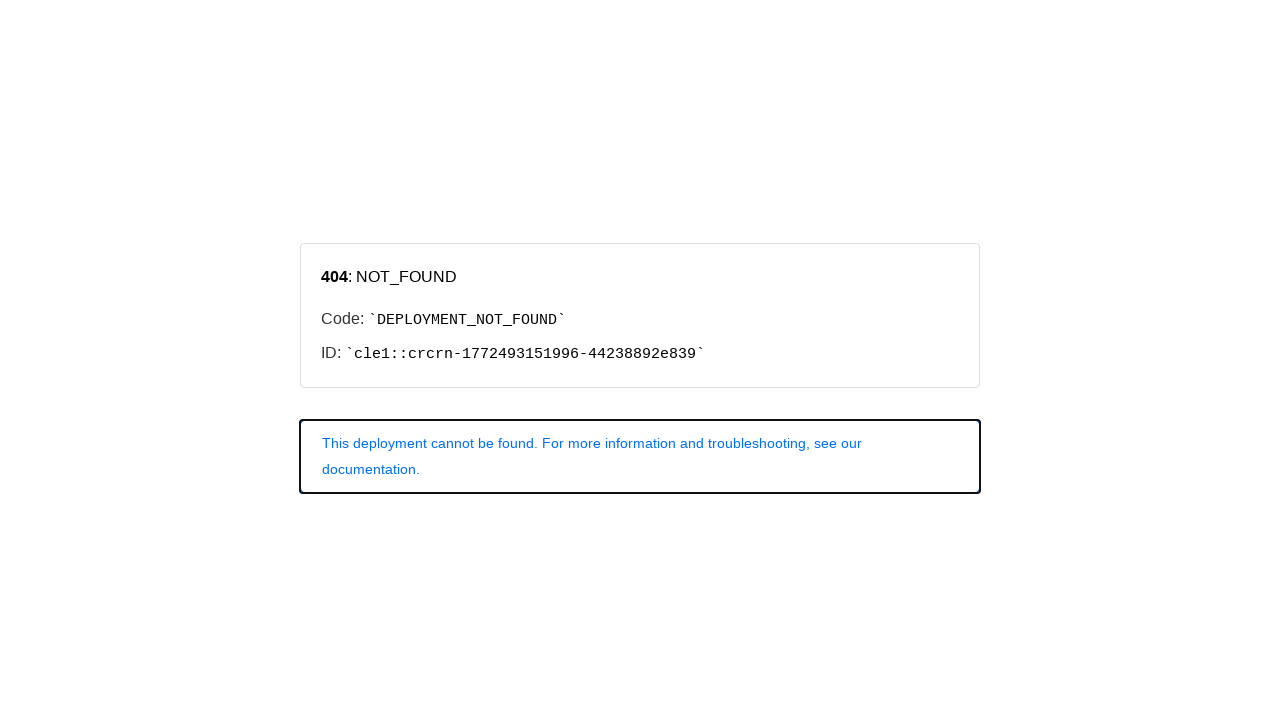

Pressed Tab key (iteration 12/20)
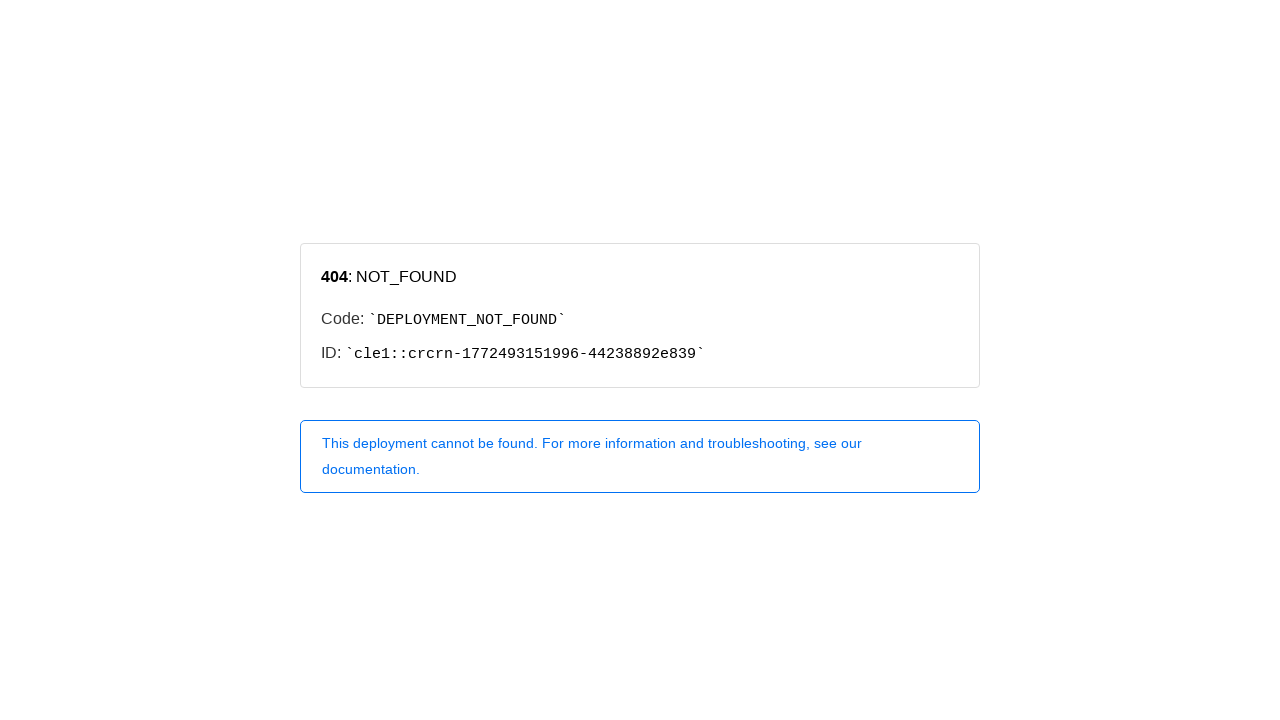

Retrieved focused element info: BODY
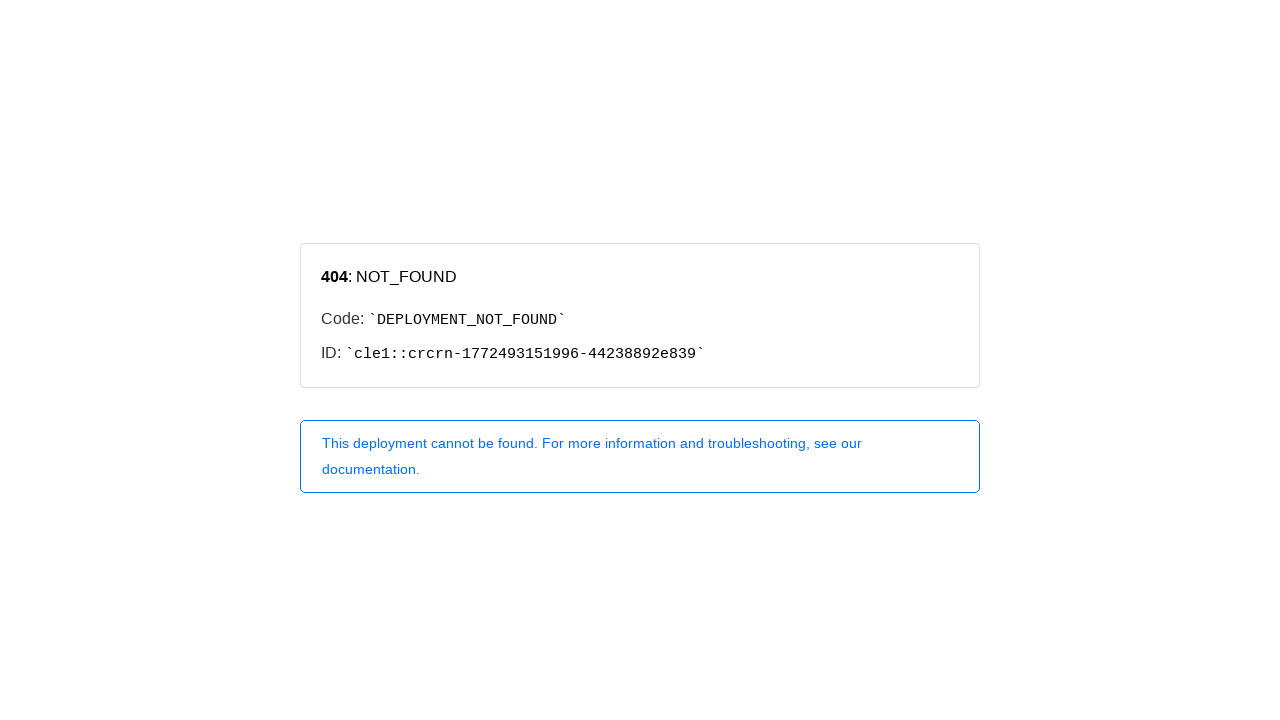

Pressed Tab key (iteration 13/20)
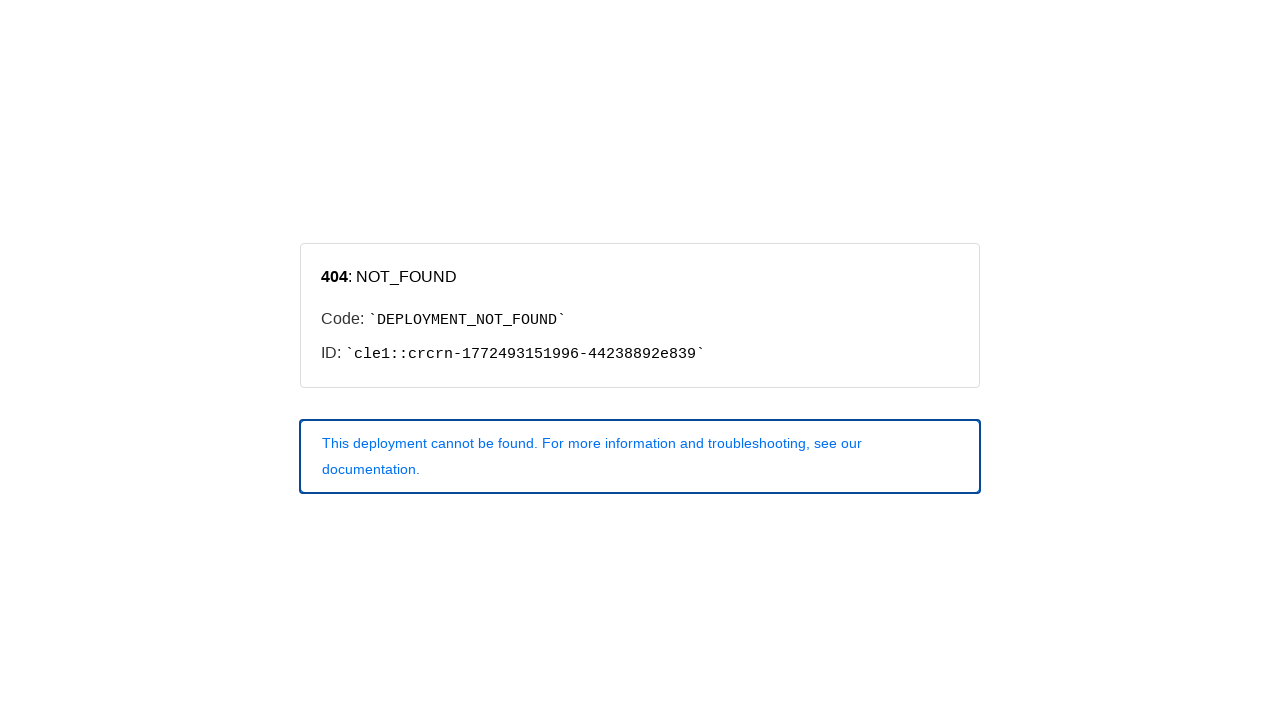

Retrieved focused element info: A
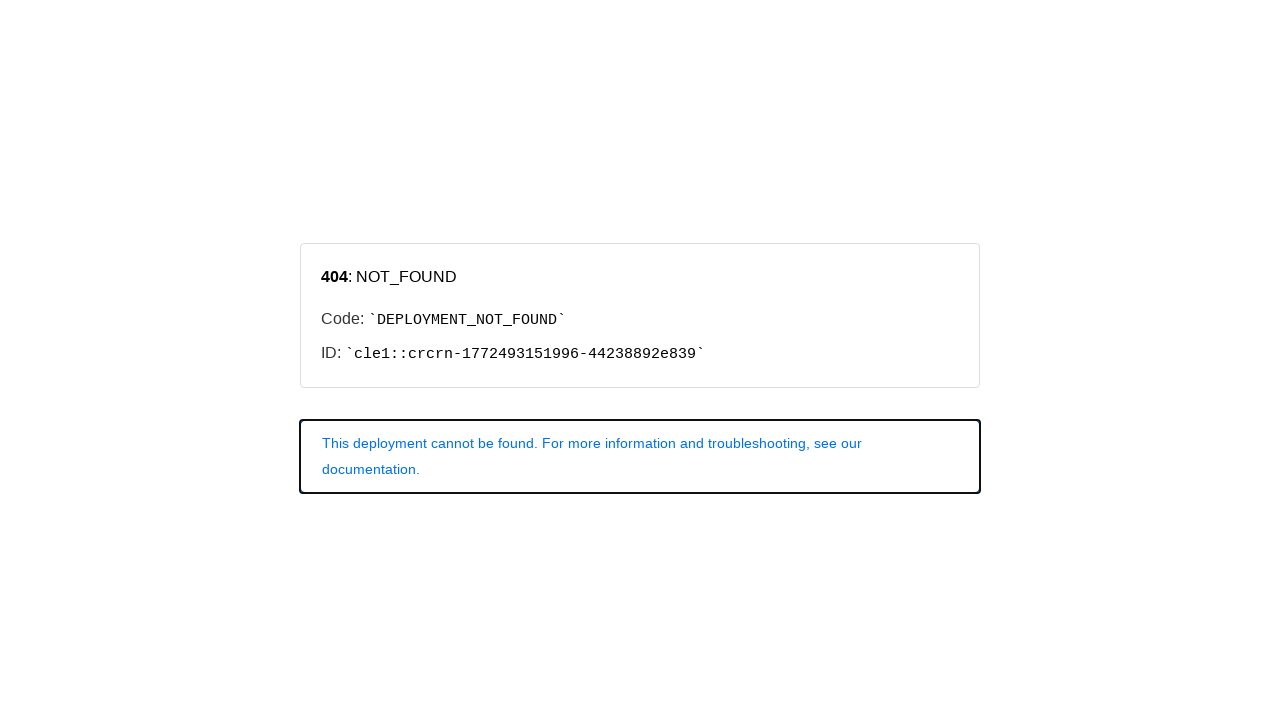

Pressed Tab key (iteration 14/20)
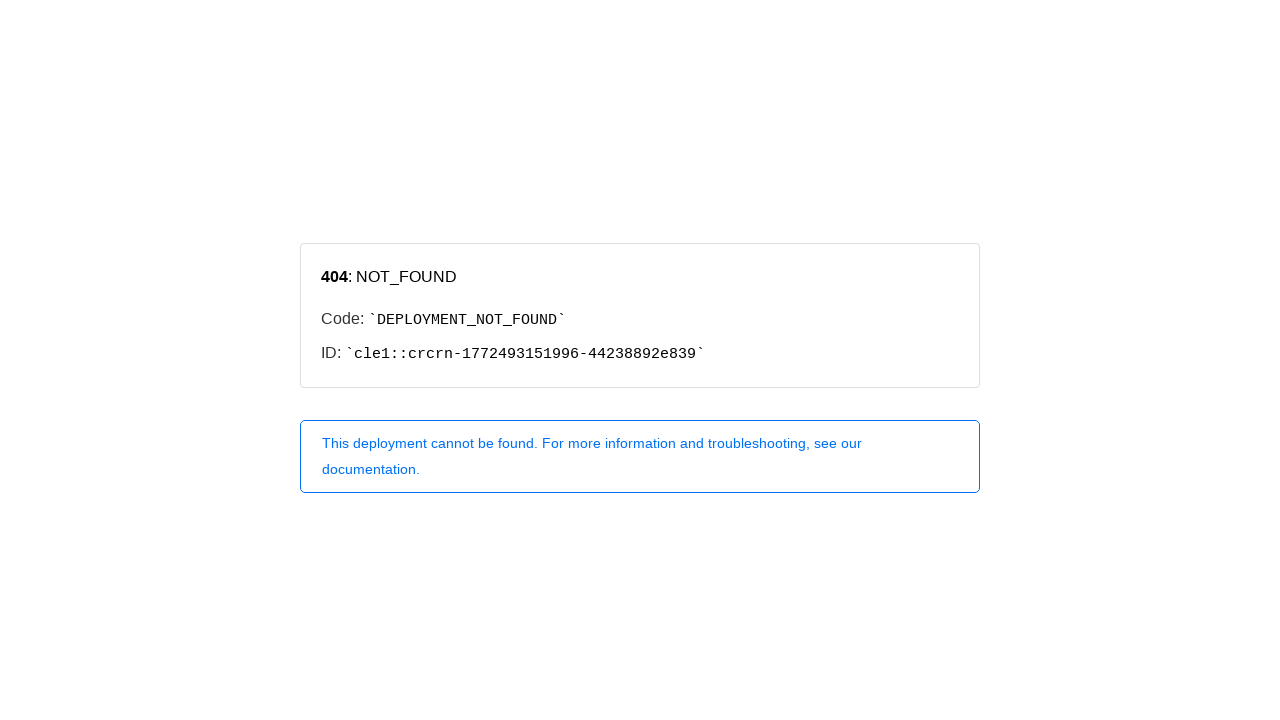

Retrieved focused element info: BODY
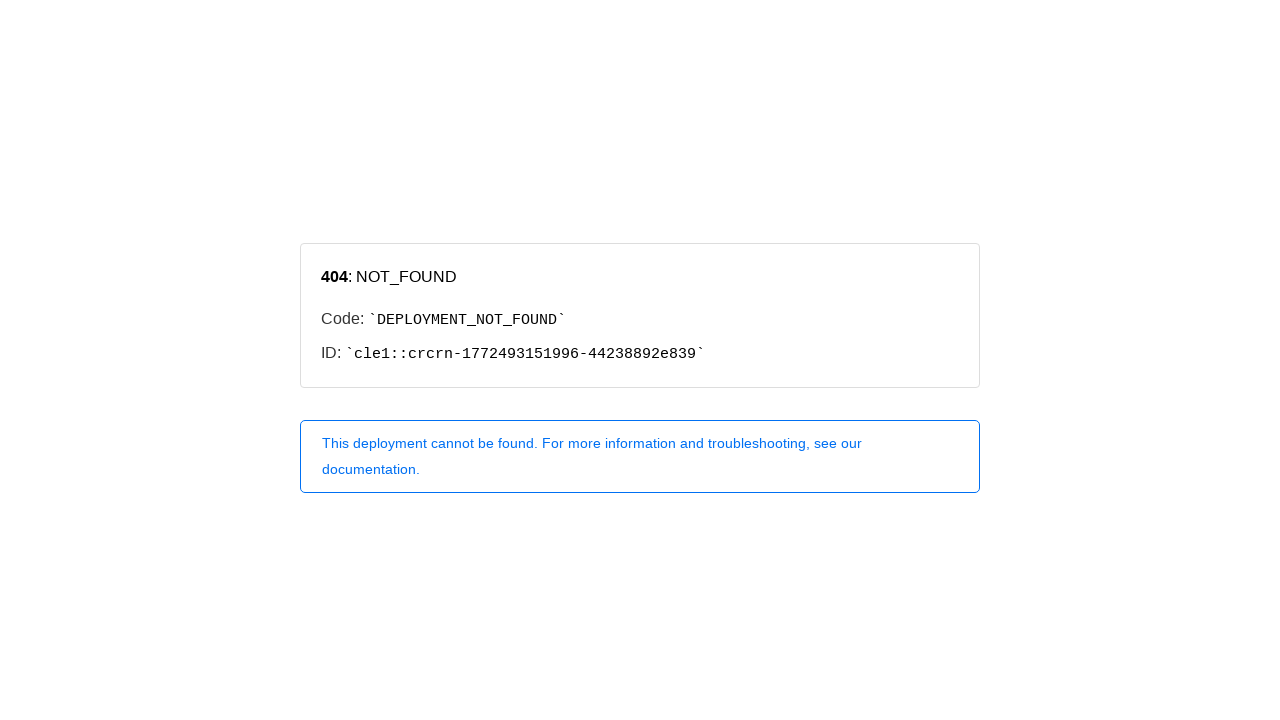

Pressed Tab key (iteration 15/20)
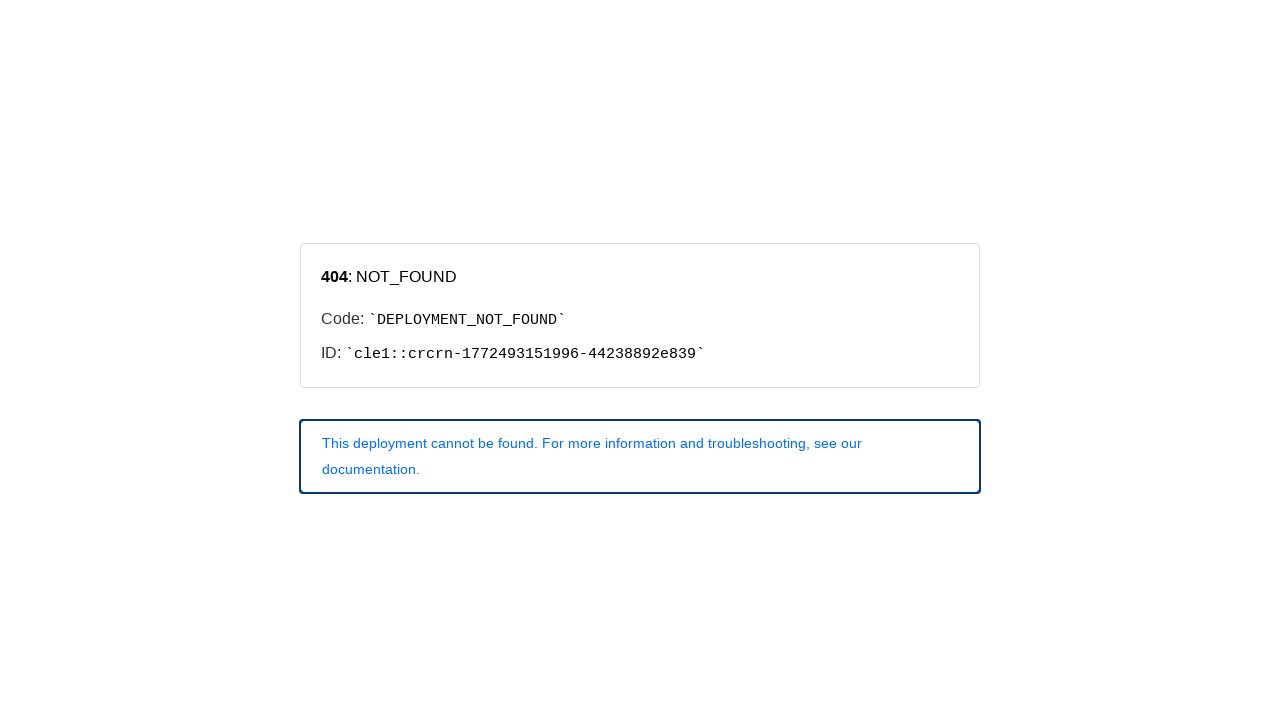

Retrieved focused element info: A
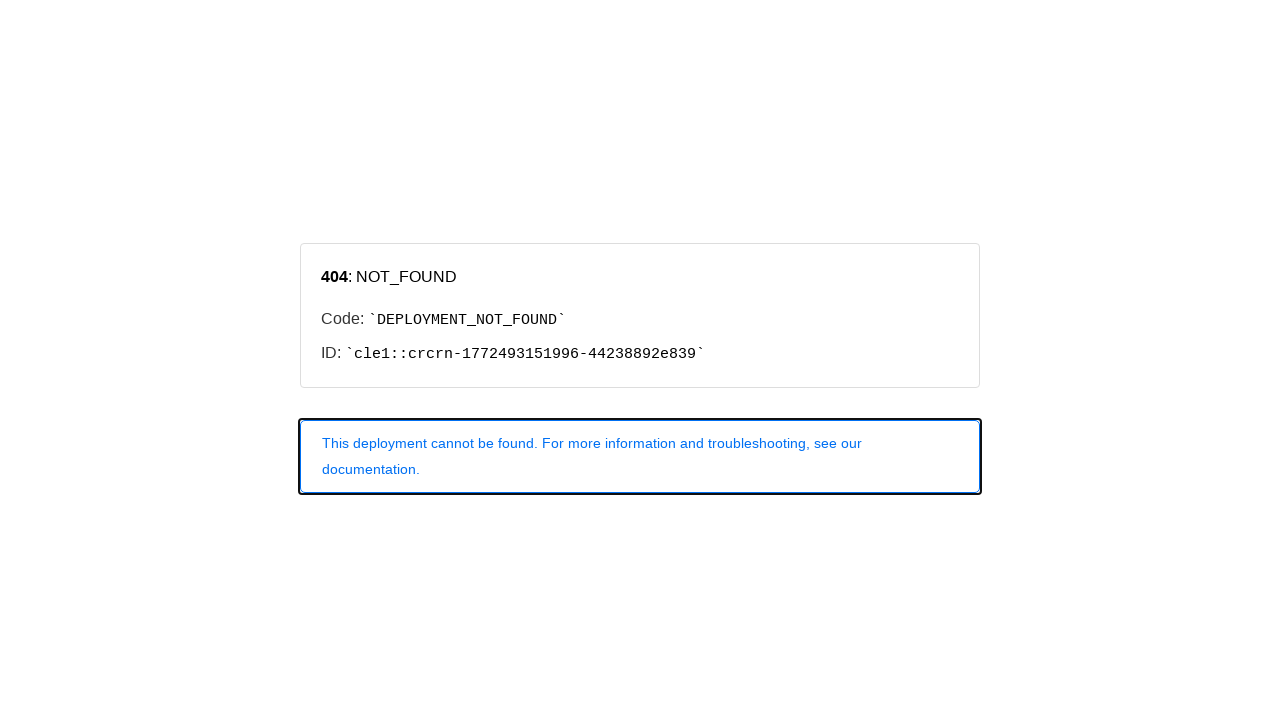

Pressed Tab key (iteration 16/20)
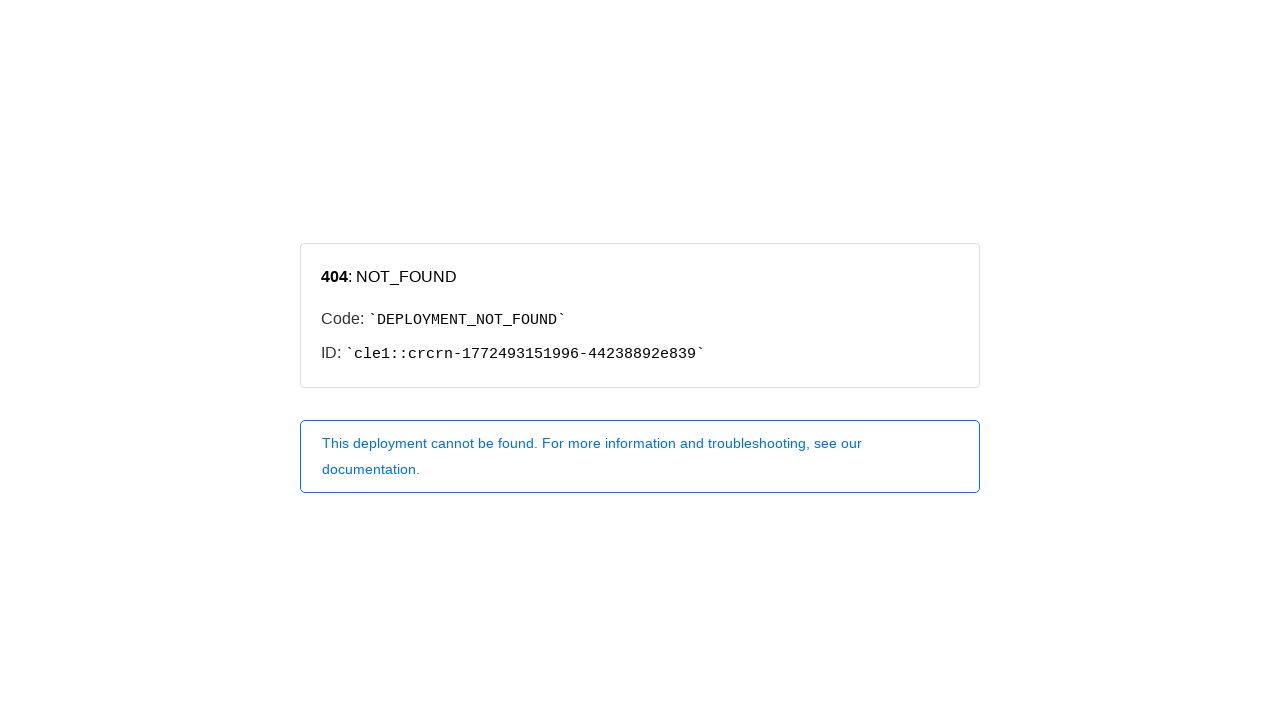

Retrieved focused element info: BODY
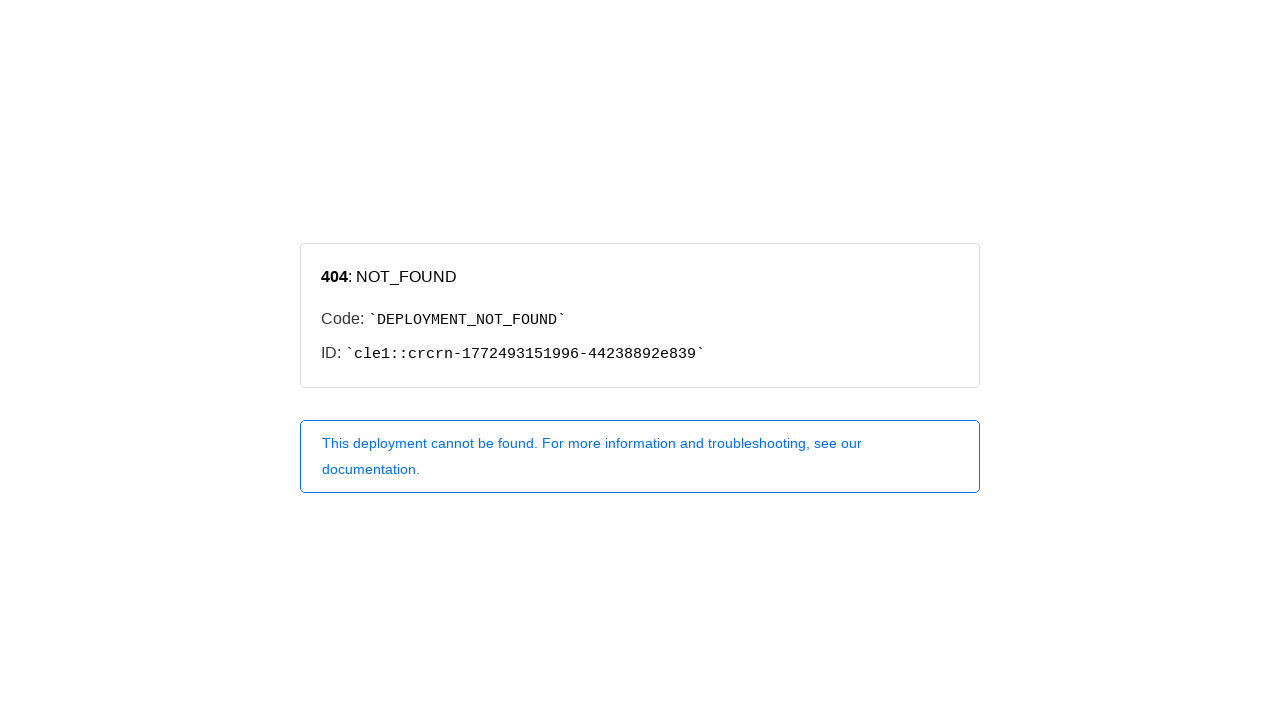

Pressed Tab key (iteration 17/20)
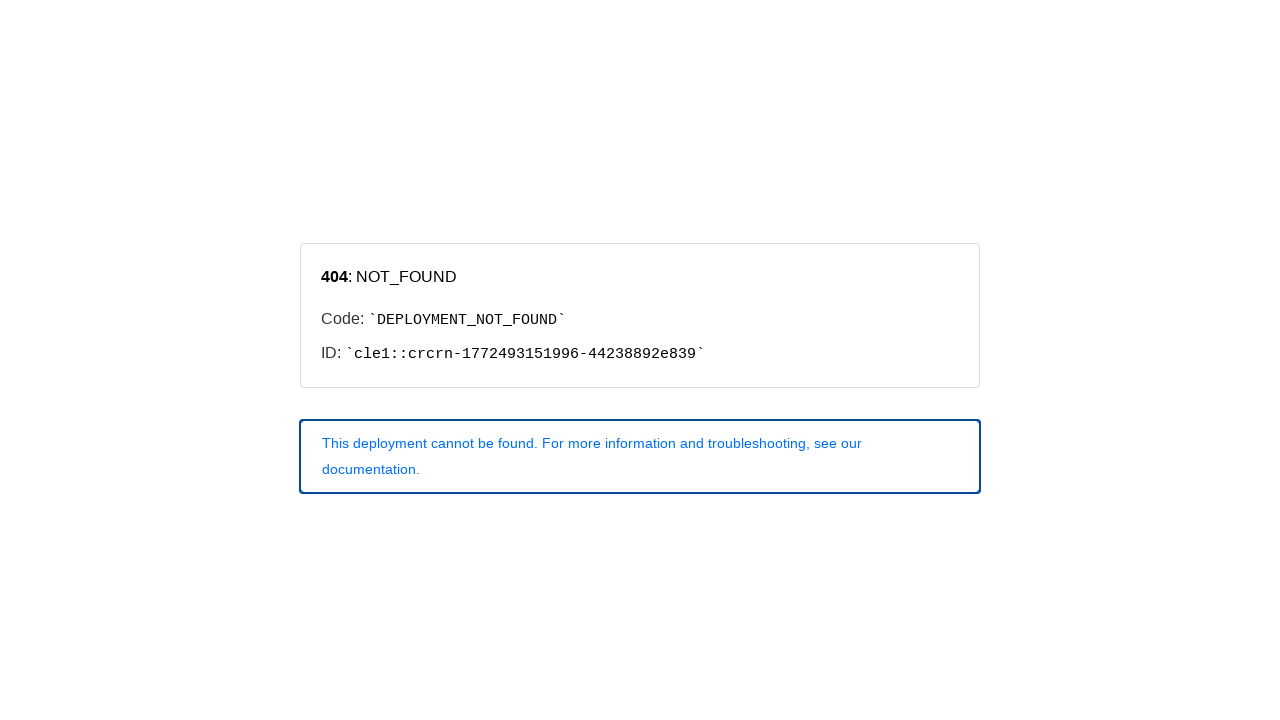

Retrieved focused element info: A
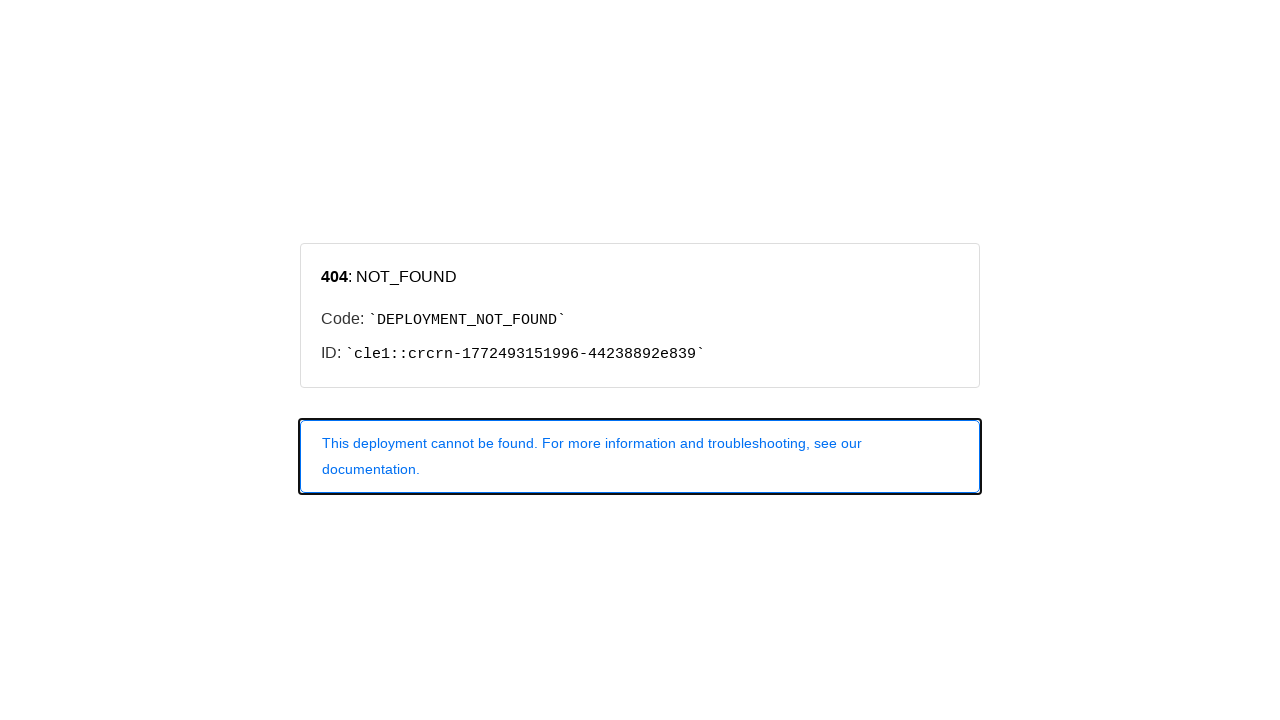

Pressed Tab key (iteration 18/20)
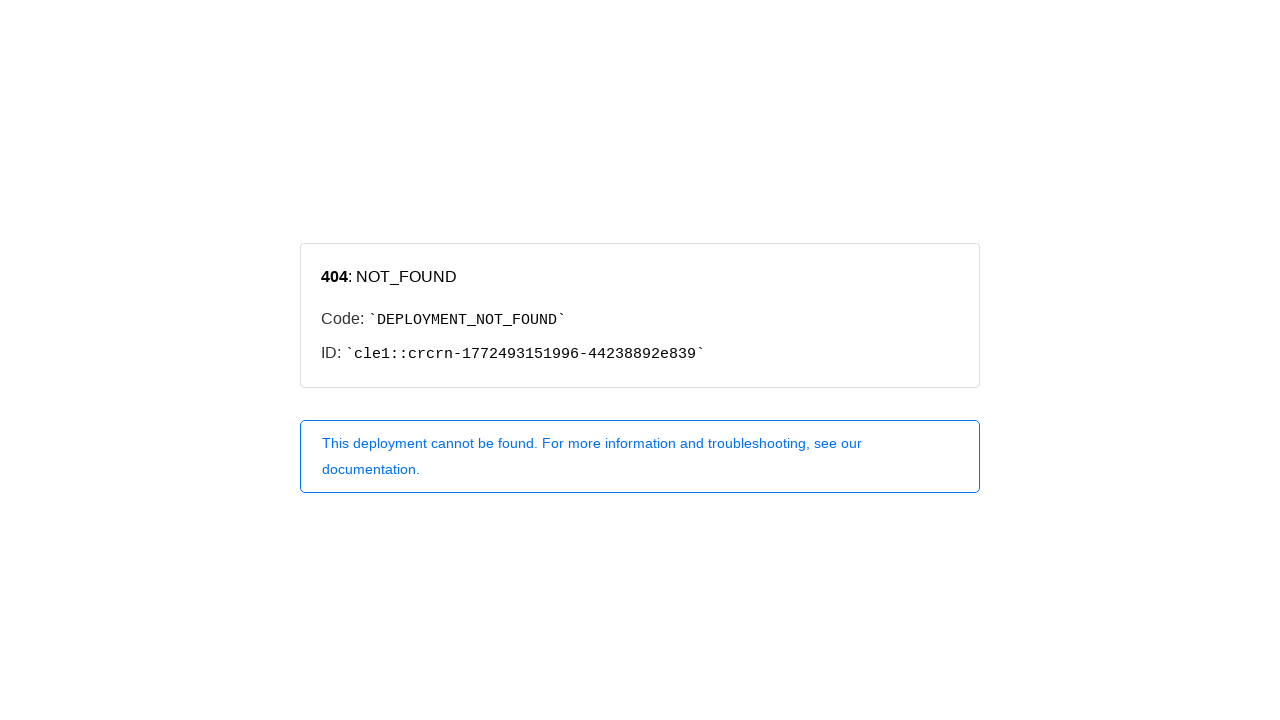

Retrieved focused element info: BODY
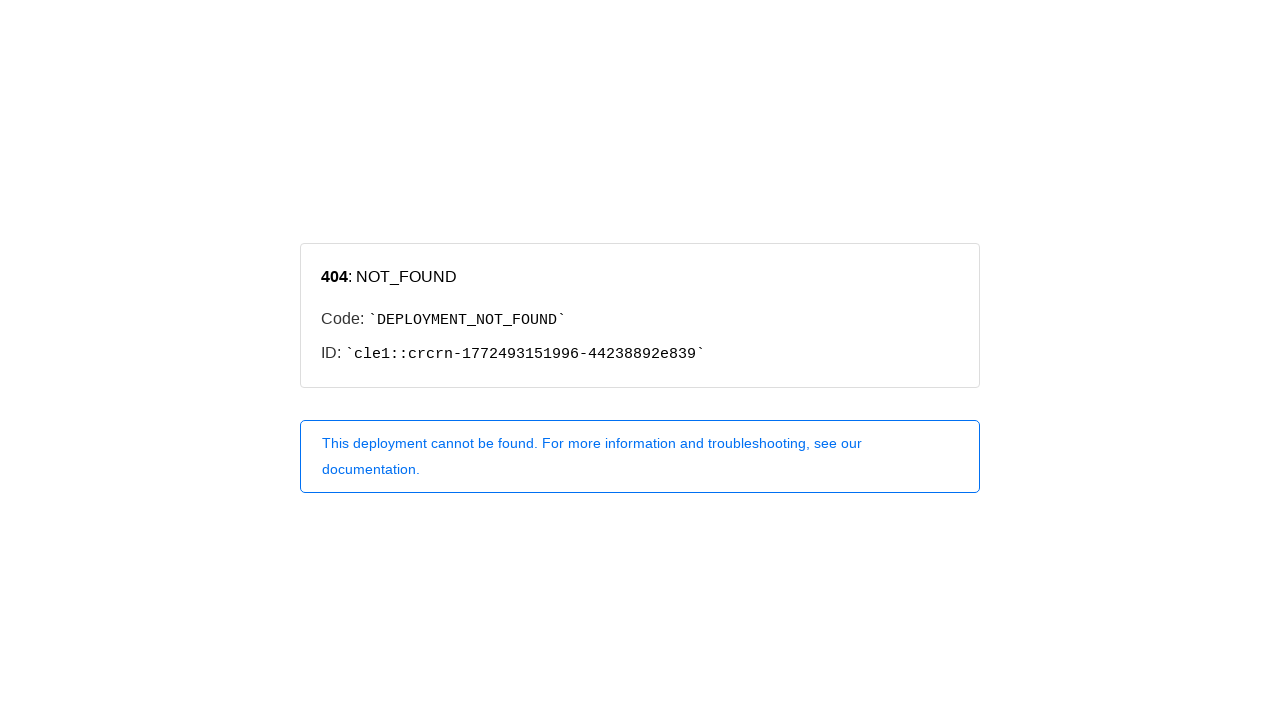

Pressed Tab key (iteration 19/20)
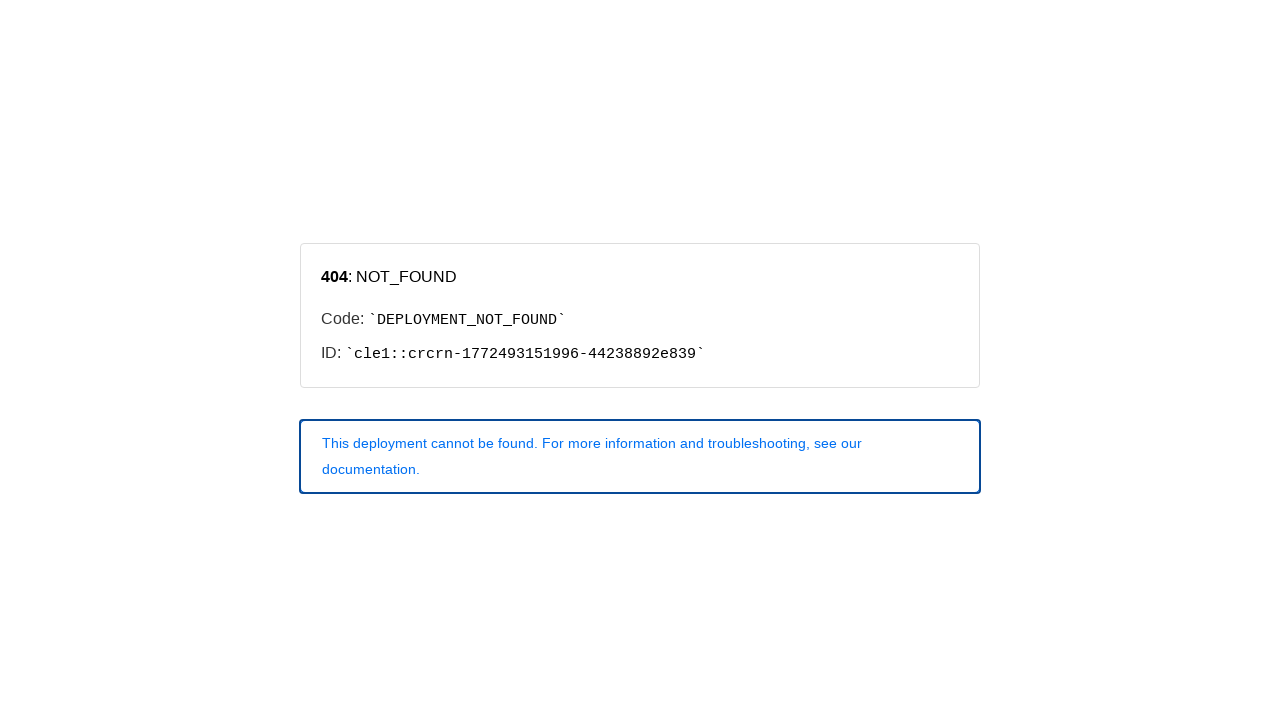

Retrieved focused element info: A
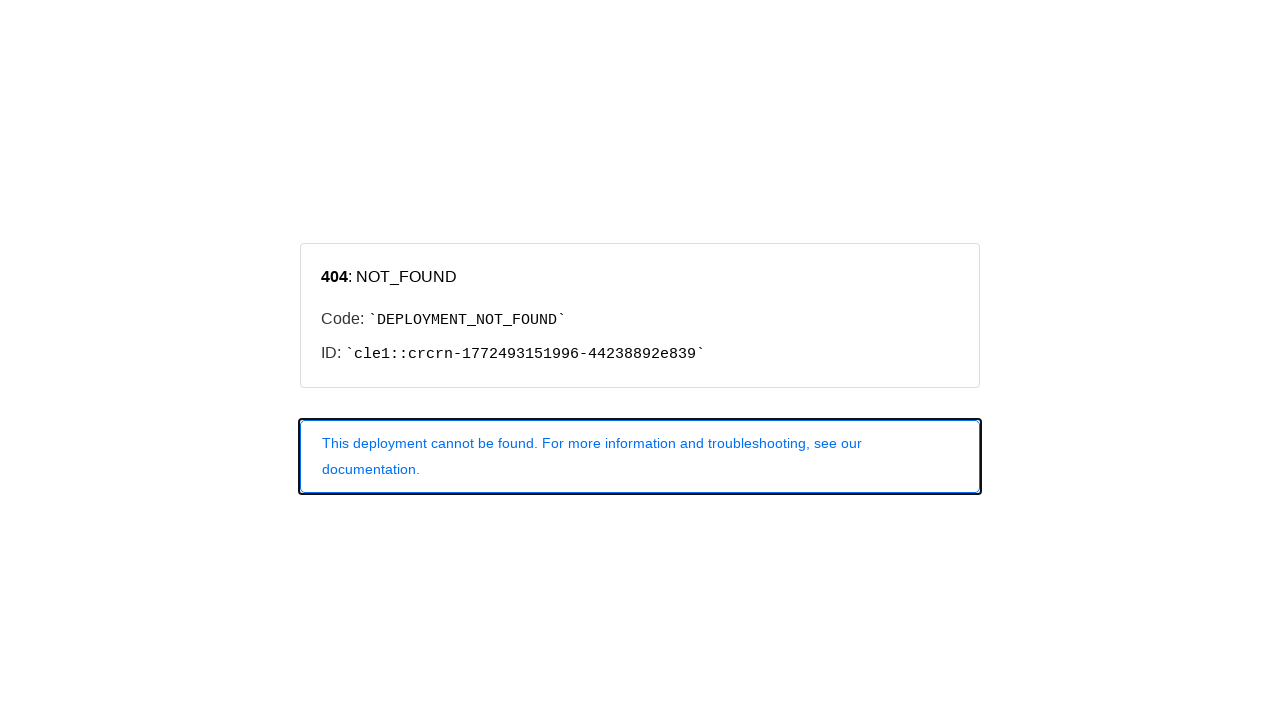

Pressed Tab key (iteration 20/20)
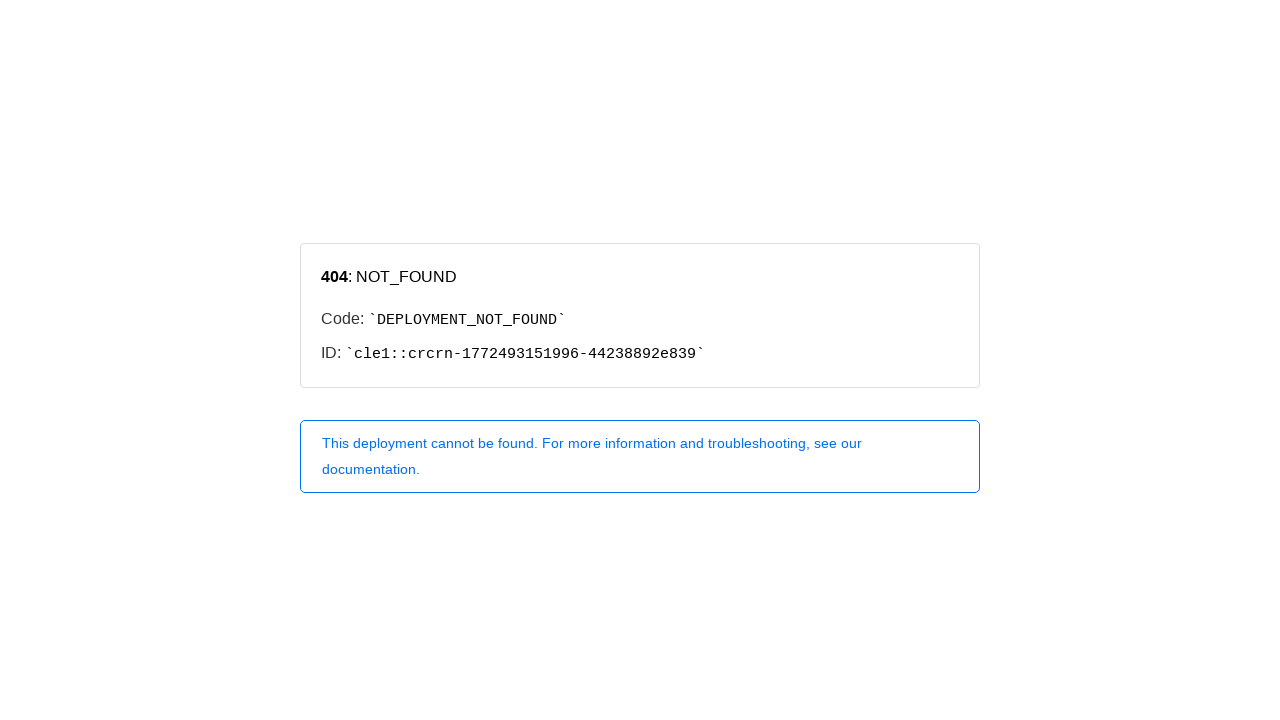

Retrieved focused element info: BODY
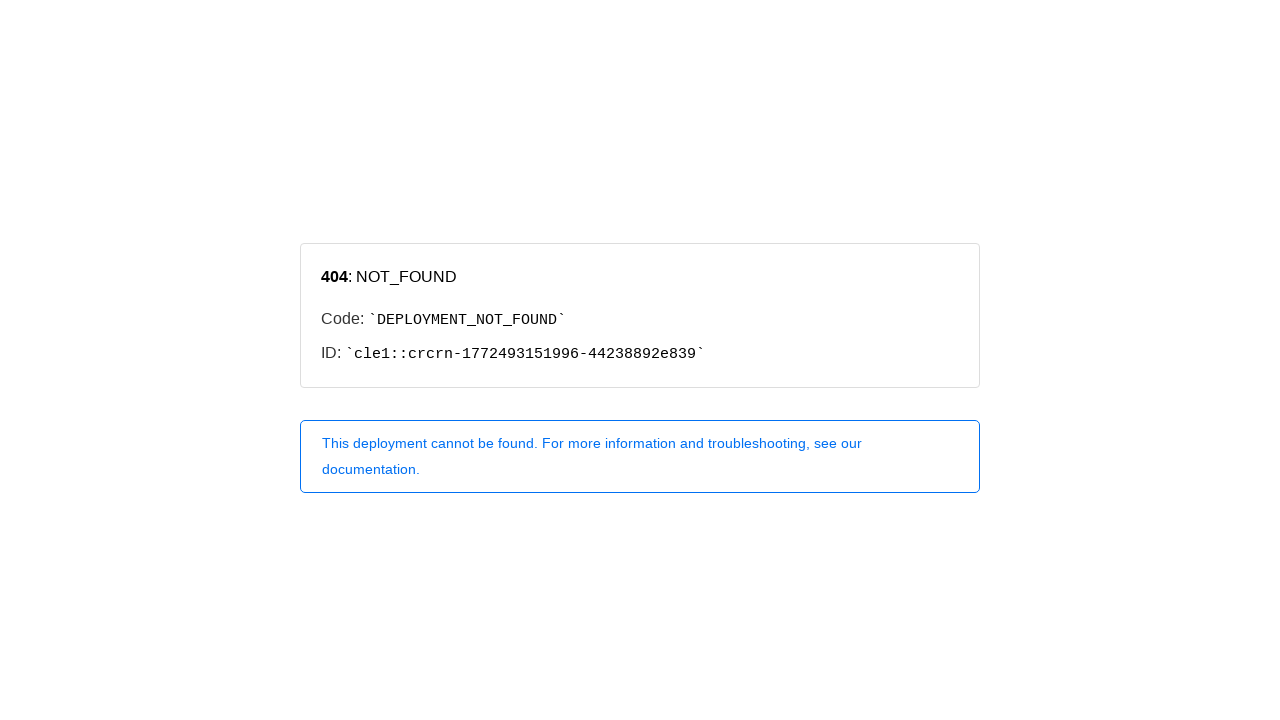

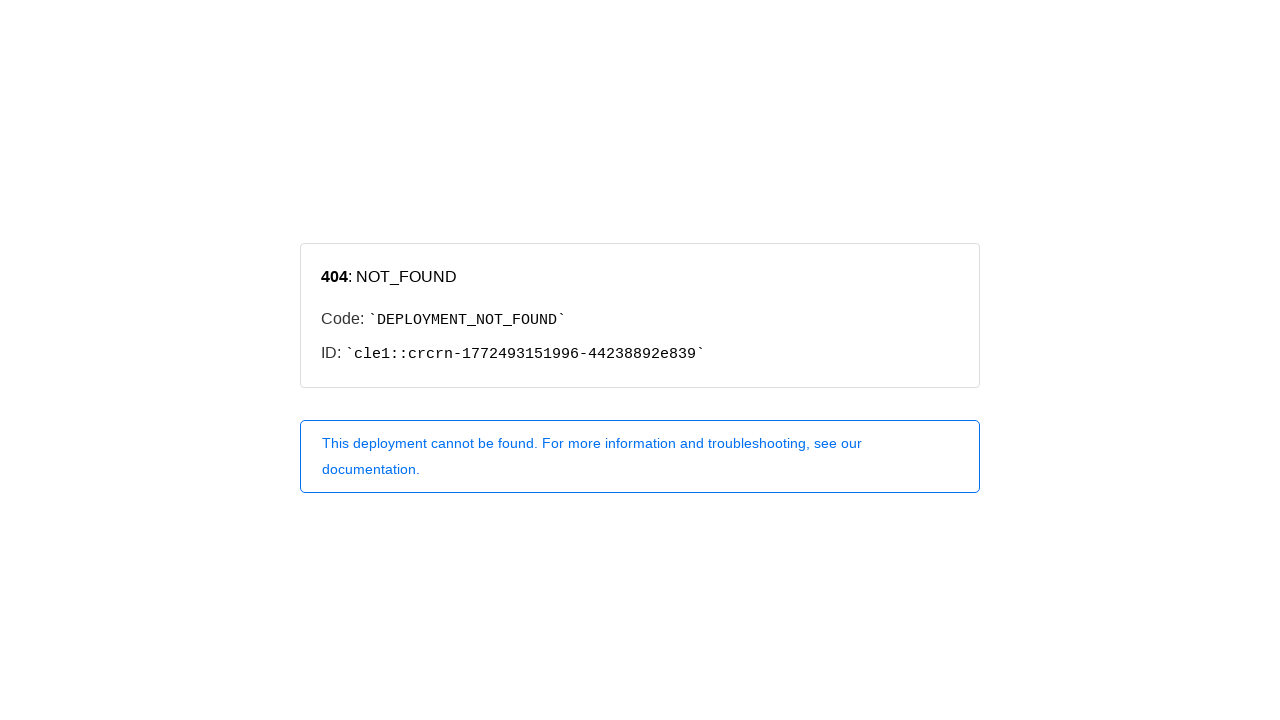